Tests a To-Do application by adding 5 new items to the list, then marking all 10 items (5 existing + 5 new) as completed by clicking their checkboxes, verifying the remaining count updates correctly after each action.

Starting URL: https://lambdatest.github.io/sample-todo-app/

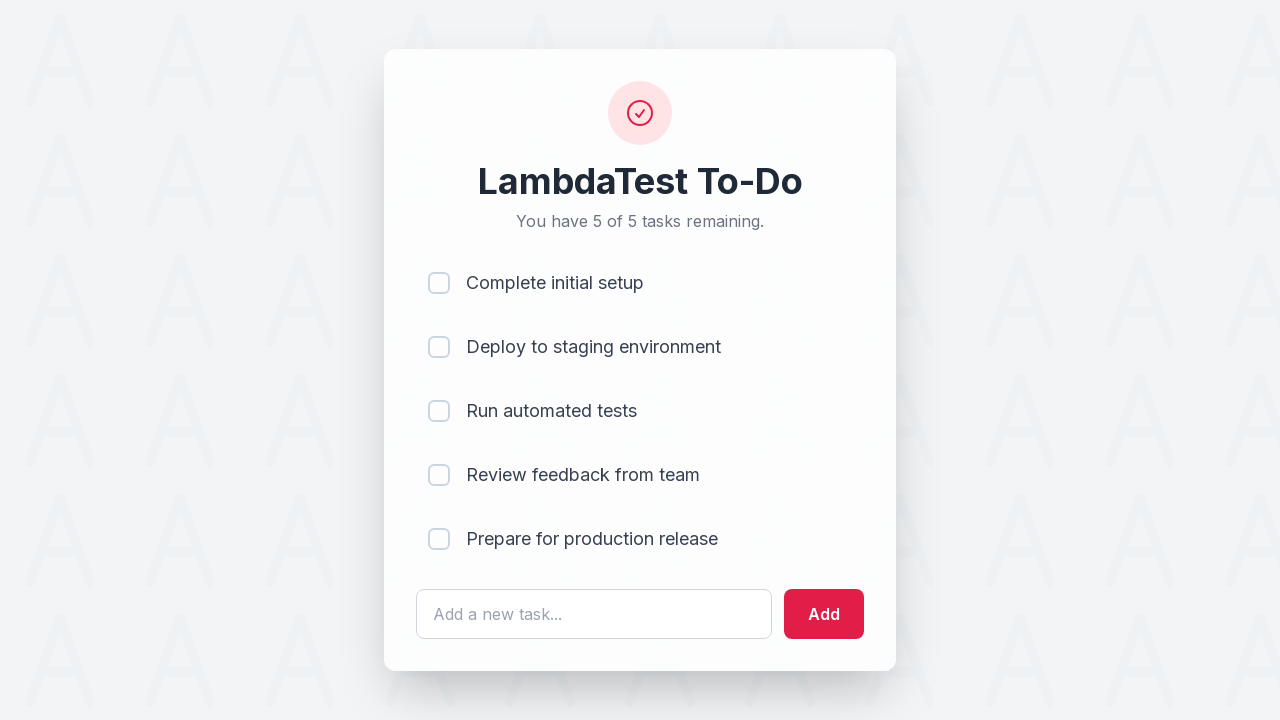

Waited for todo input field to load
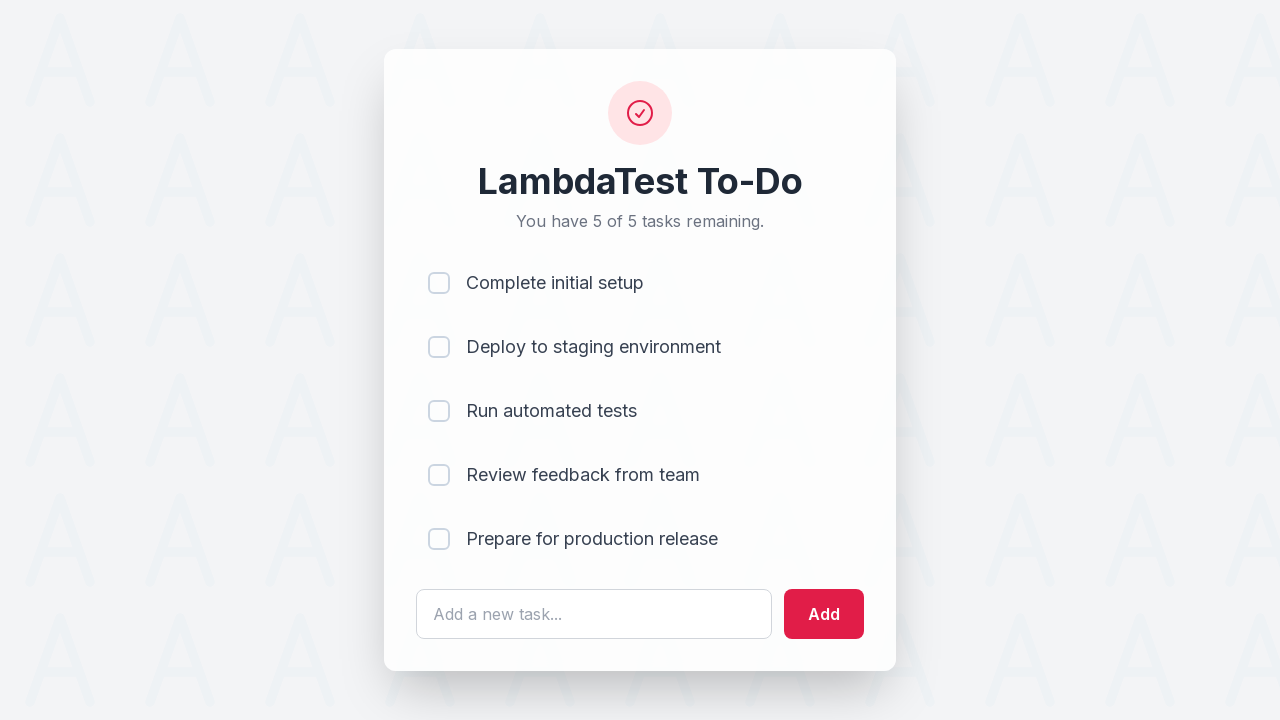

Clicked todo input field for item 1 at (594, 614) on #sampletodotext
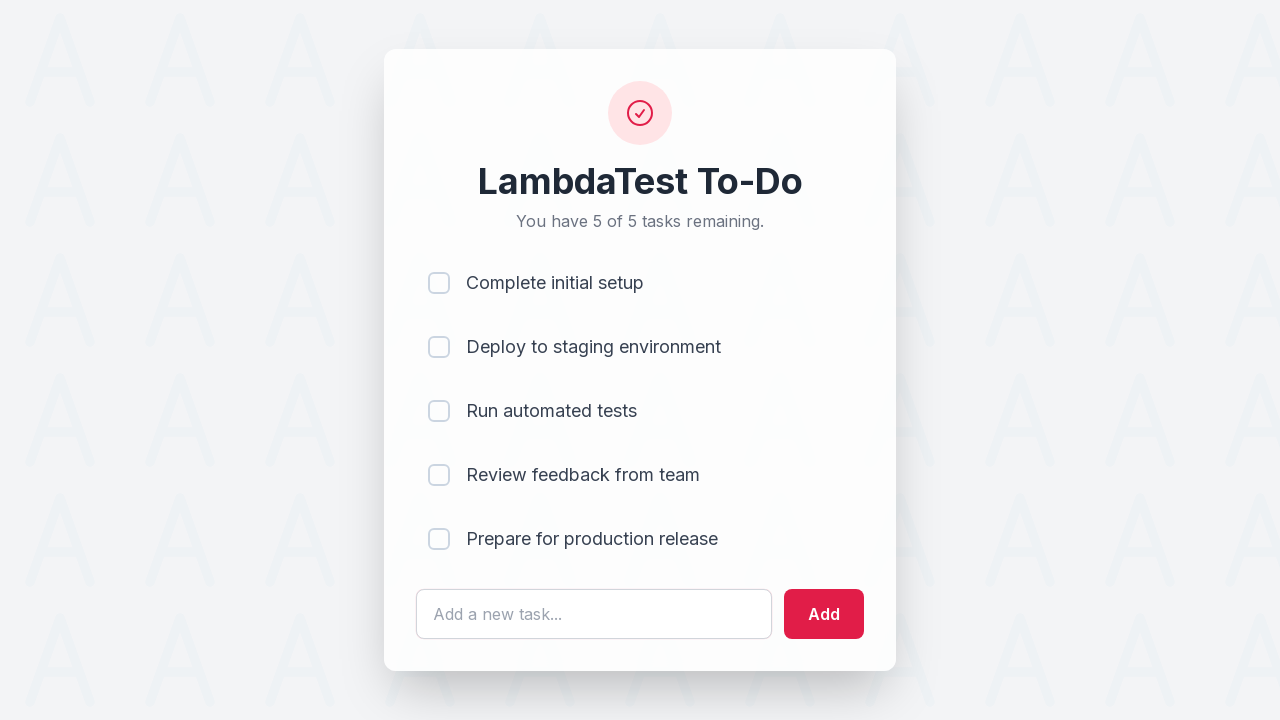

Filled input field with 'Adding a new item 1' on #sampletodotext
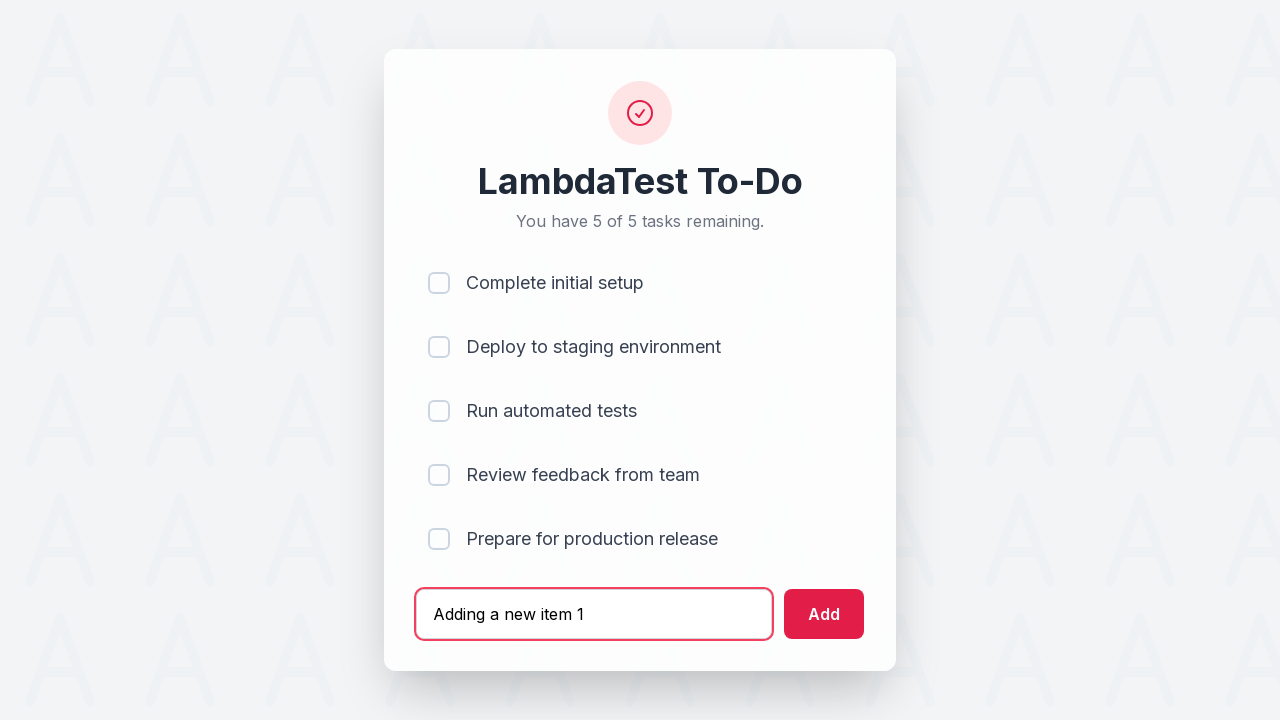

Pressed Enter to add new item 1 on #sampletodotext
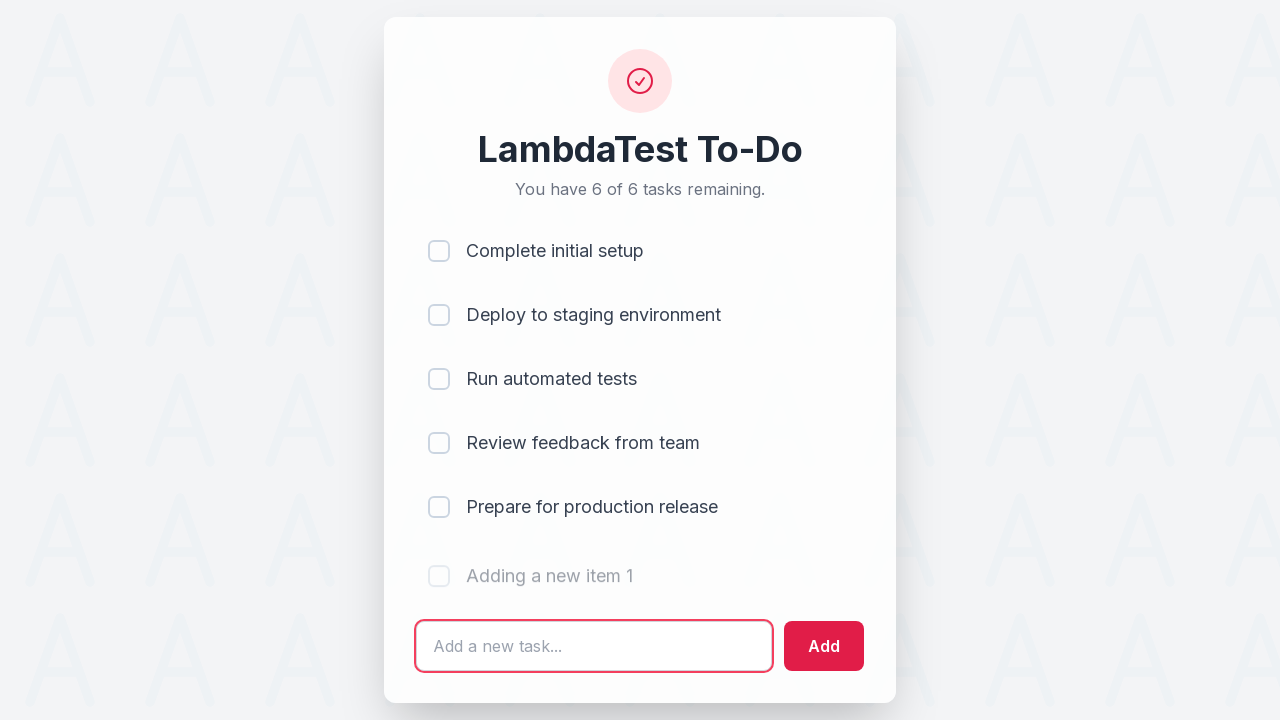

Waited 500ms for item 1 to be added to the list
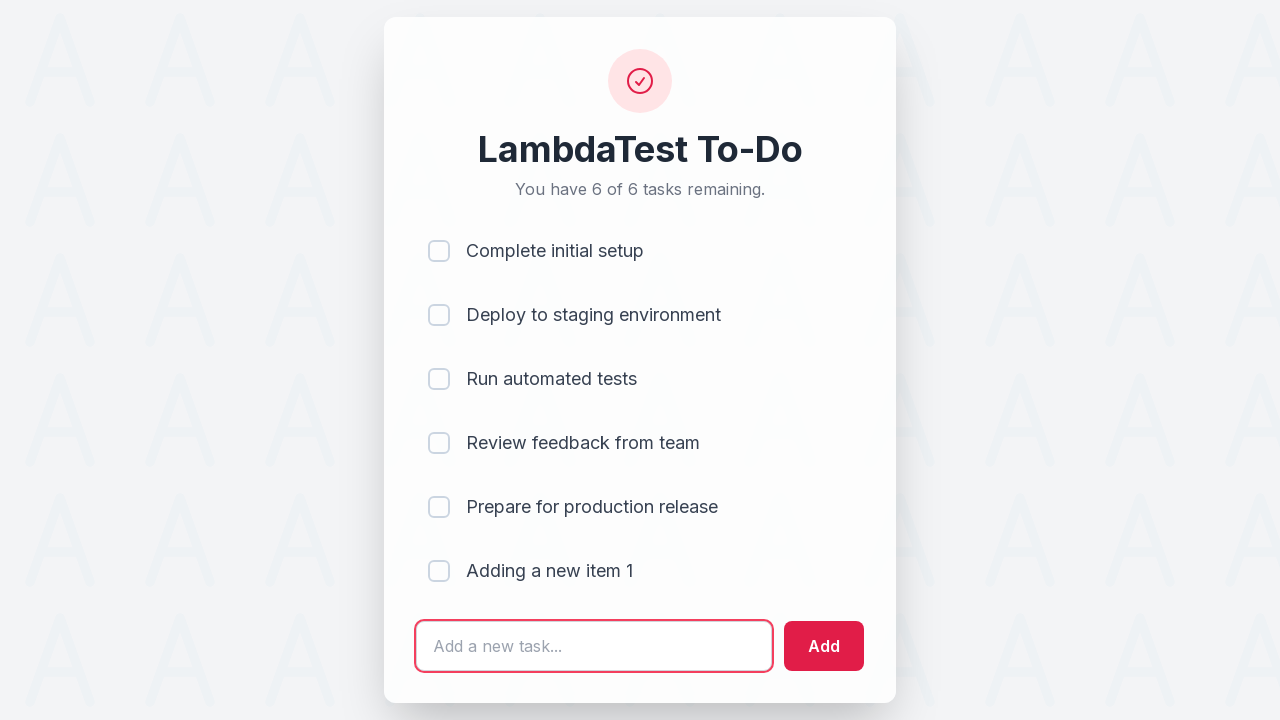

Clicked todo input field for item 2 at (594, 646) on #sampletodotext
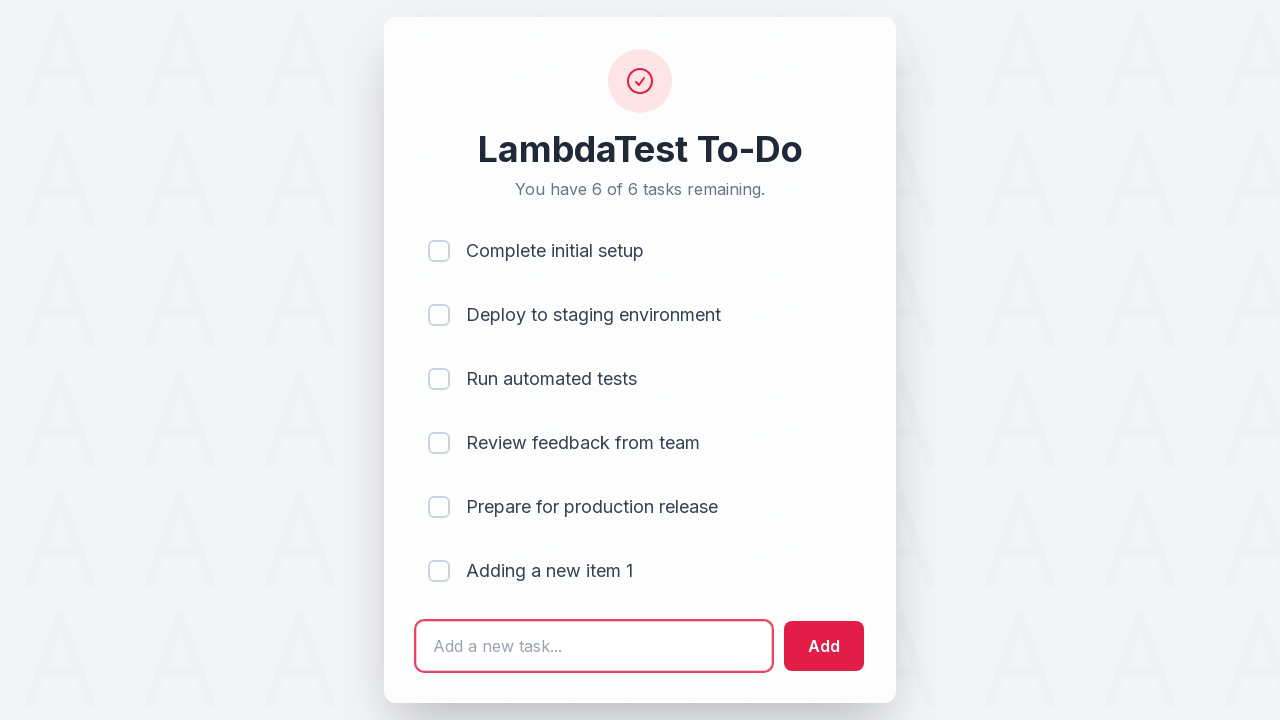

Filled input field with 'Adding a new item 2' on #sampletodotext
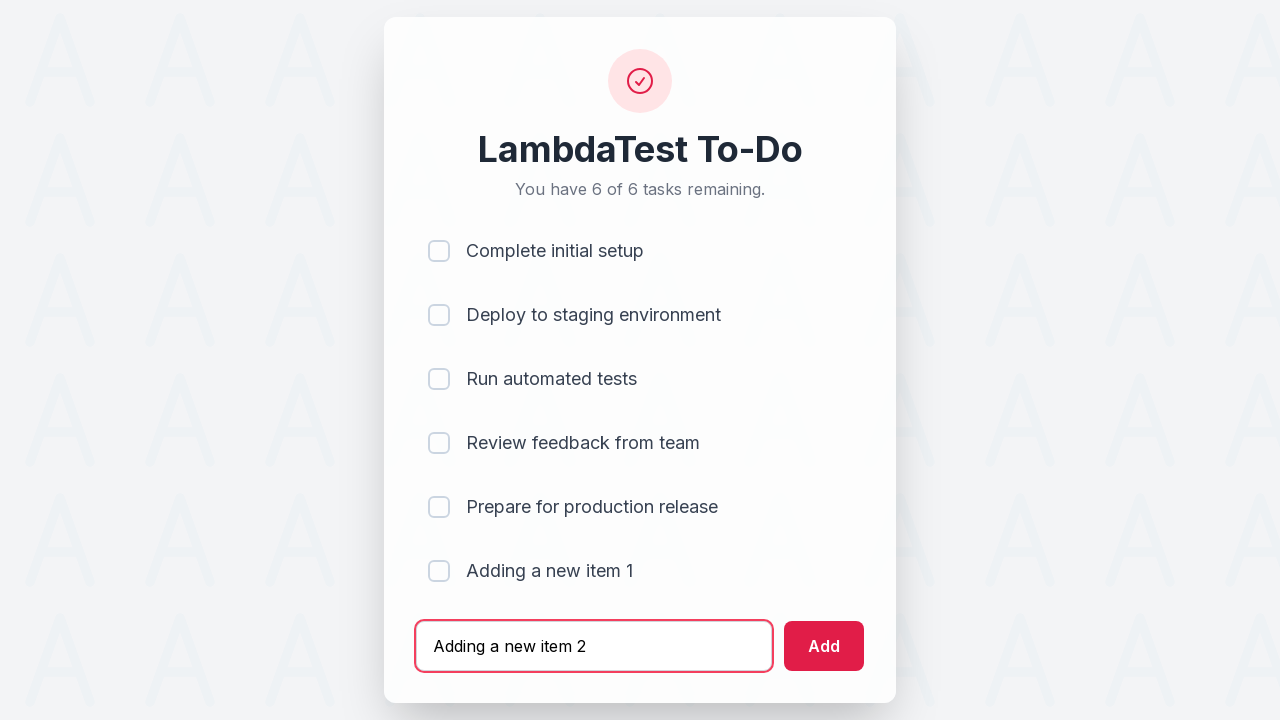

Pressed Enter to add new item 2 on #sampletodotext
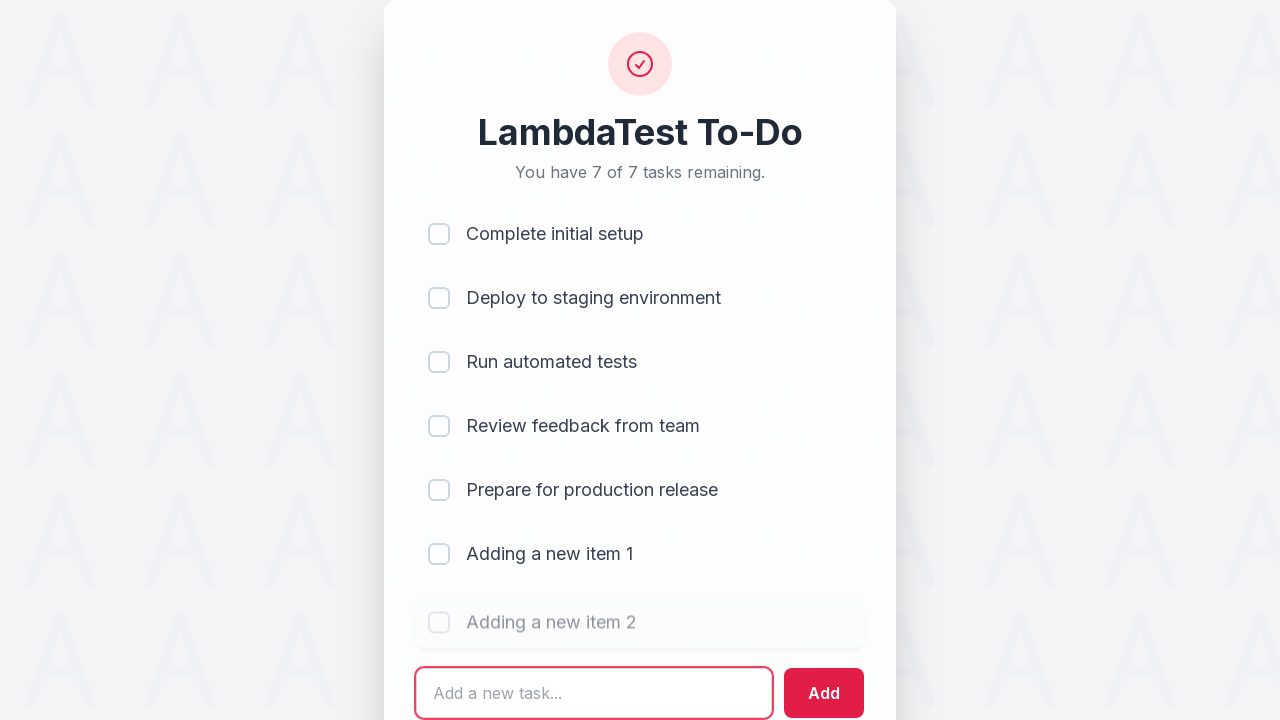

Waited 500ms for item 2 to be added to the list
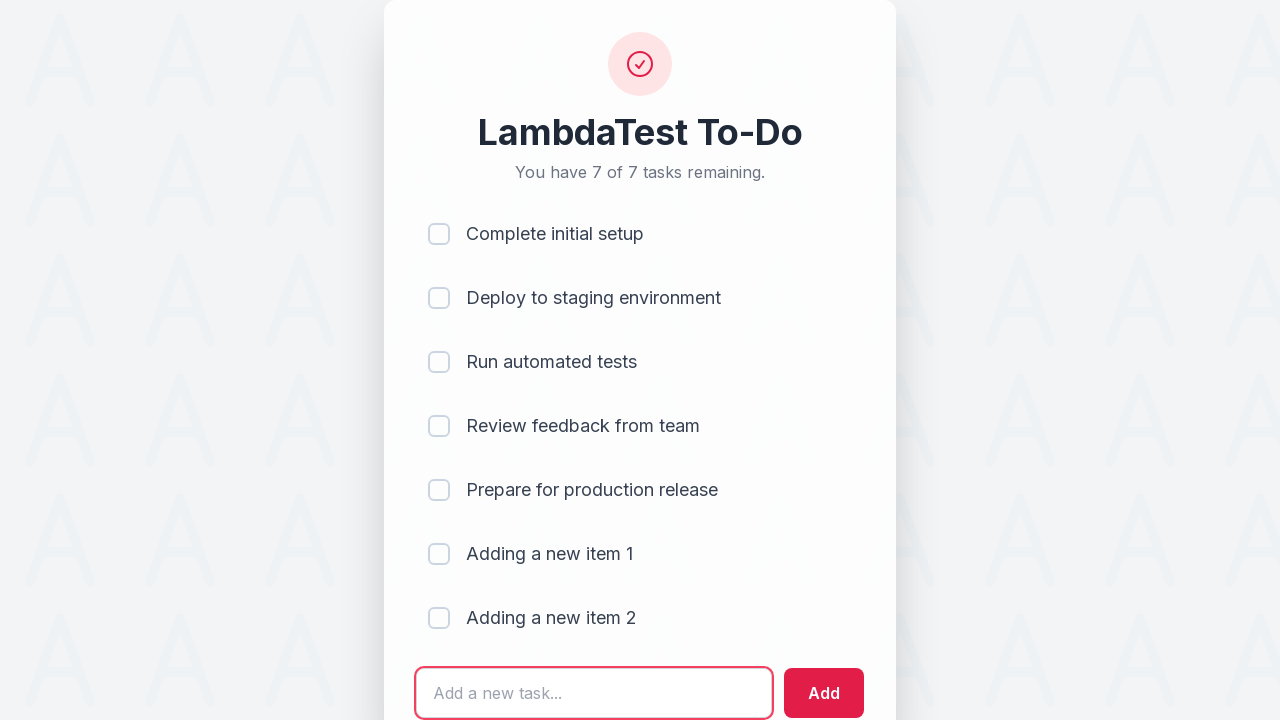

Clicked todo input field for item 3 at (594, 693) on #sampletodotext
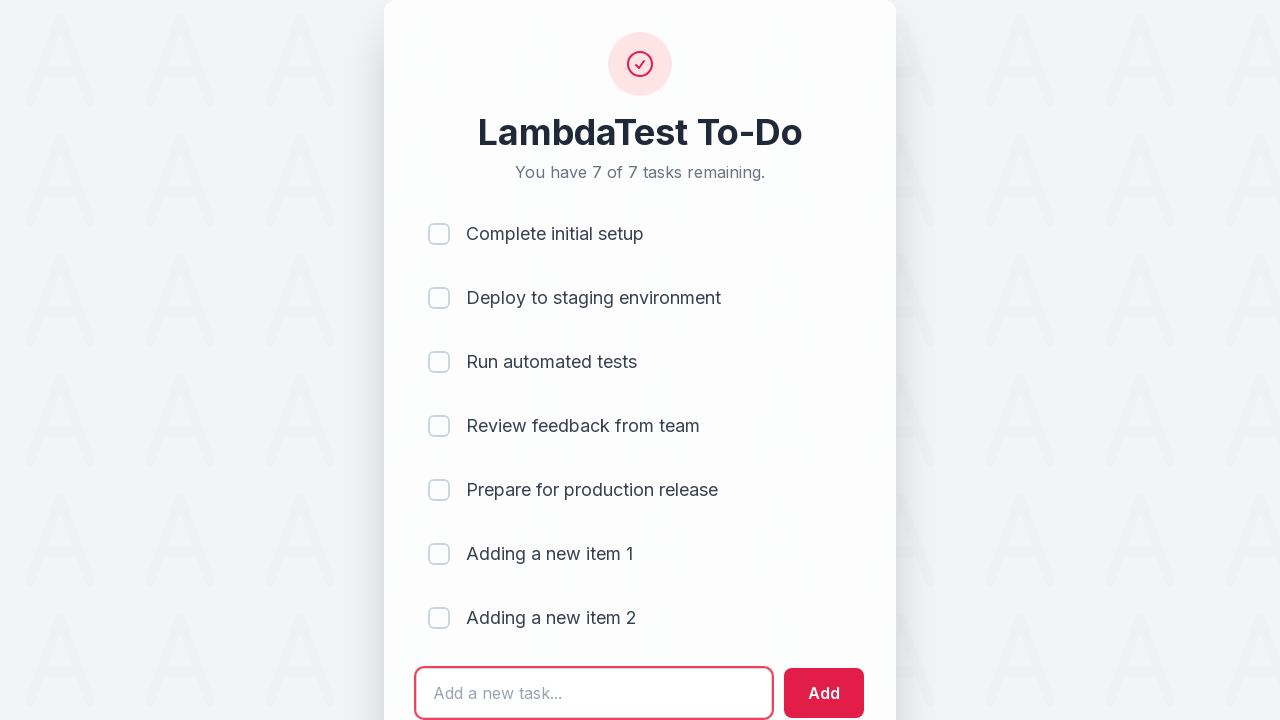

Filled input field with 'Adding a new item 3' on #sampletodotext
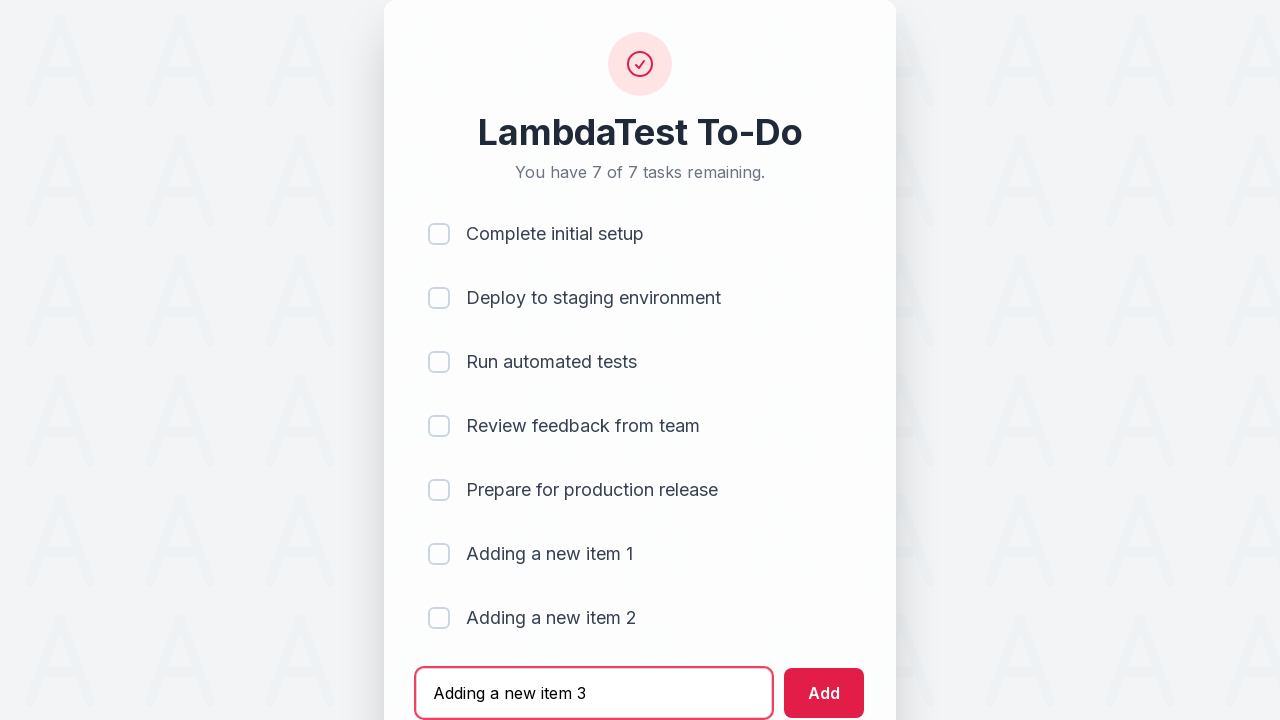

Pressed Enter to add new item 3 on #sampletodotext
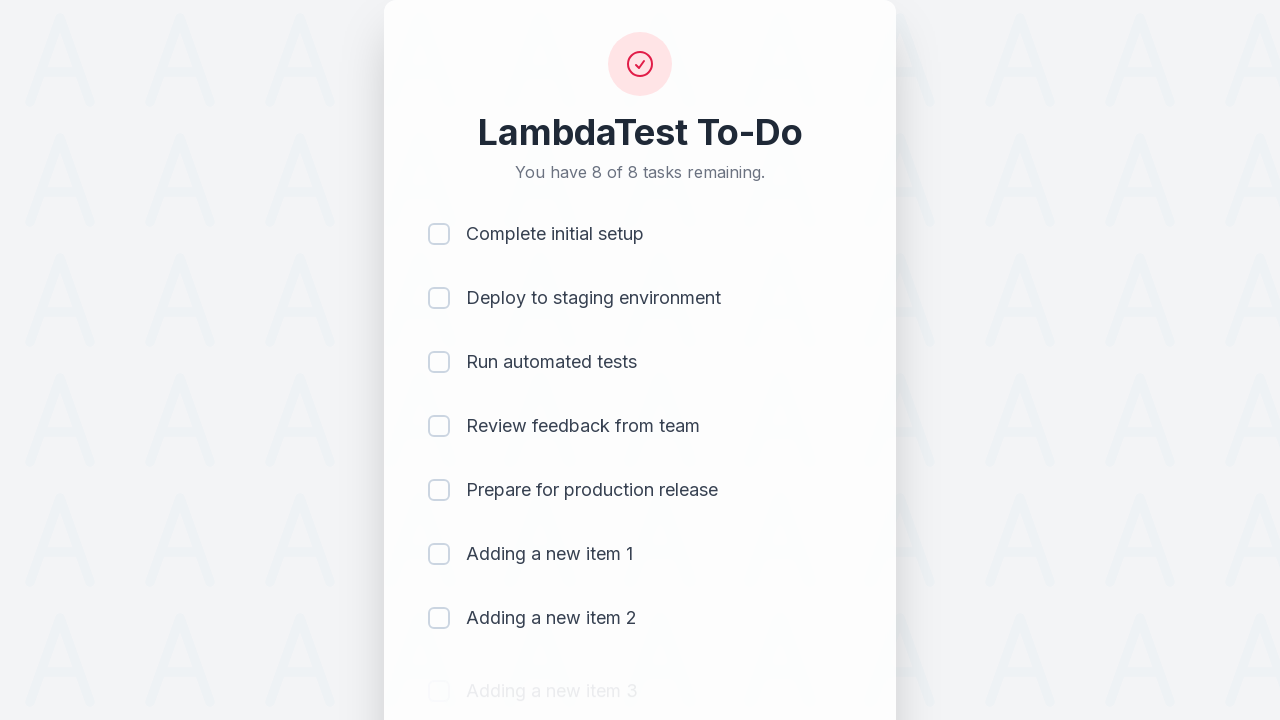

Waited 500ms for item 3 to be added to the list
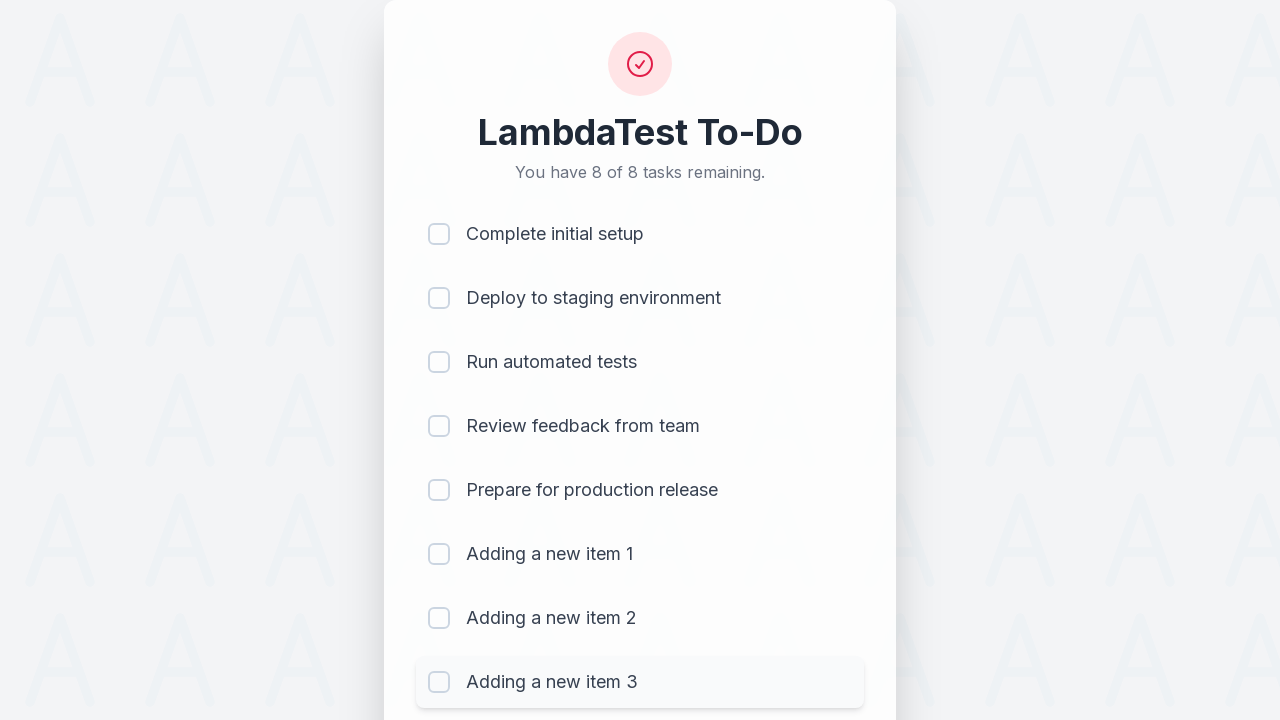

Clicked todo input field for item 4 at (594, 663) on #sampletodotext
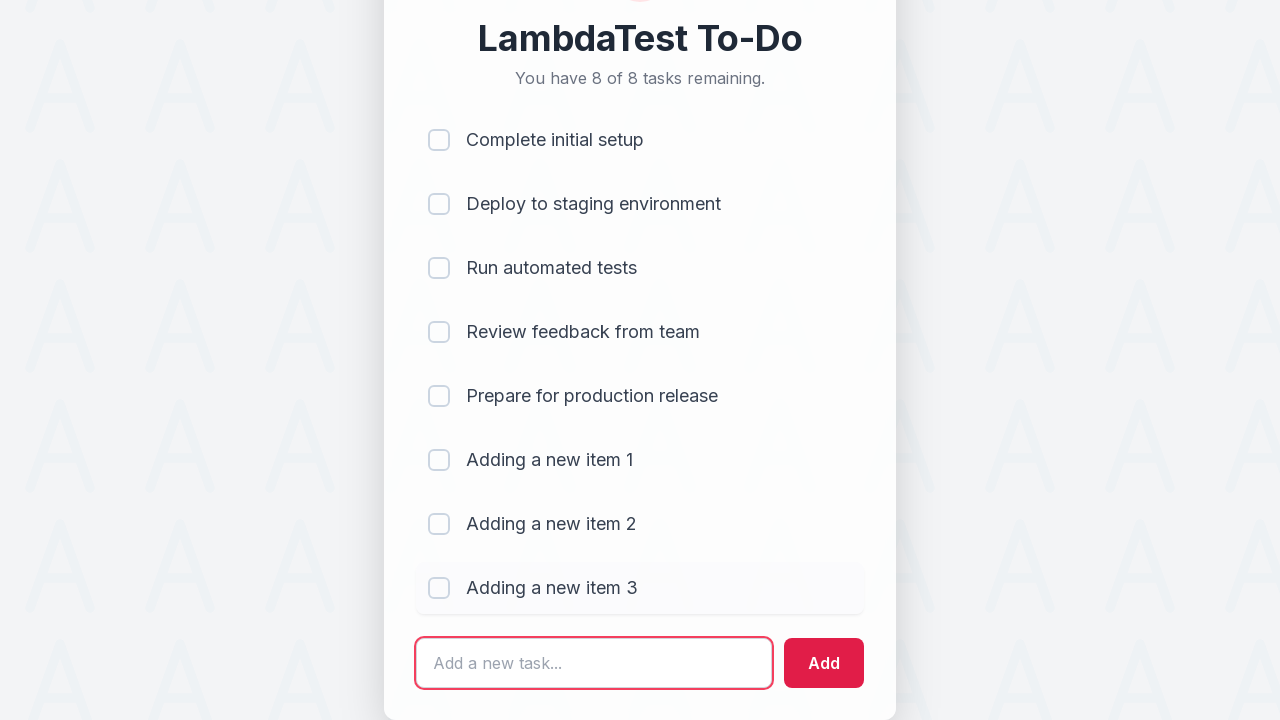

Filled input field with 'Adding a new item 4' on #sampletodotext
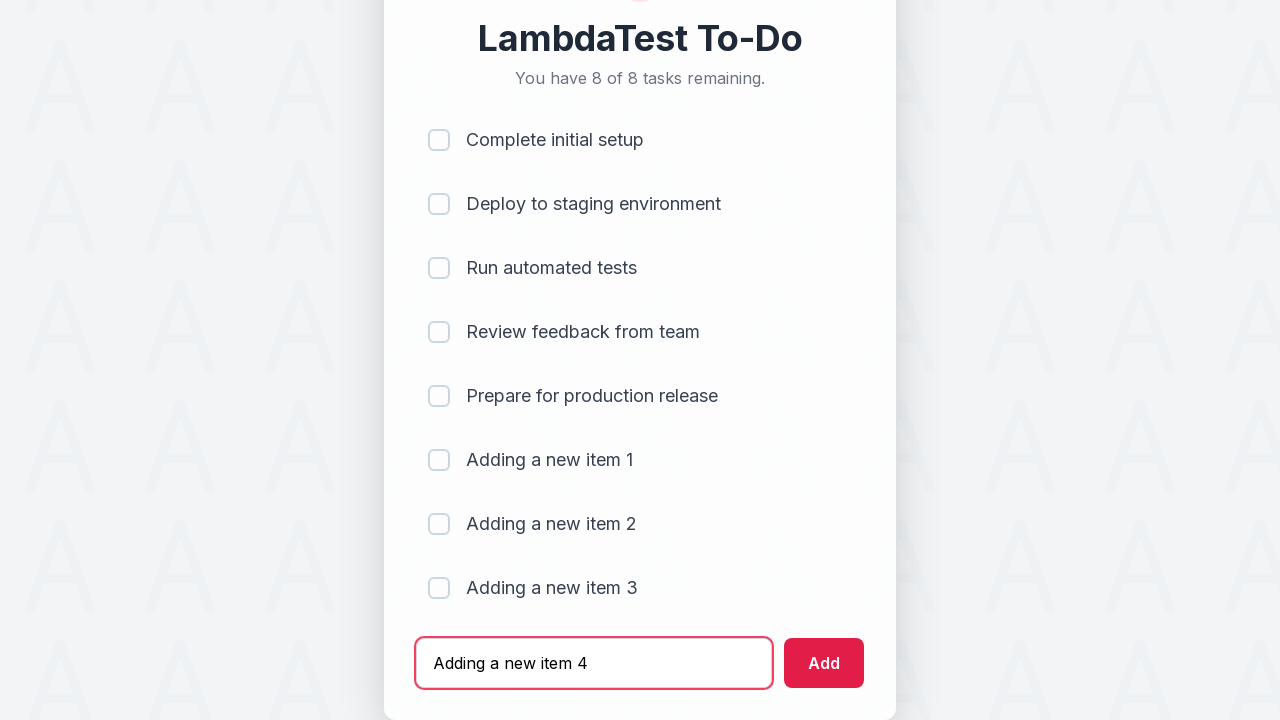

Pressed Enter to add new item 4 on #sampletodotext
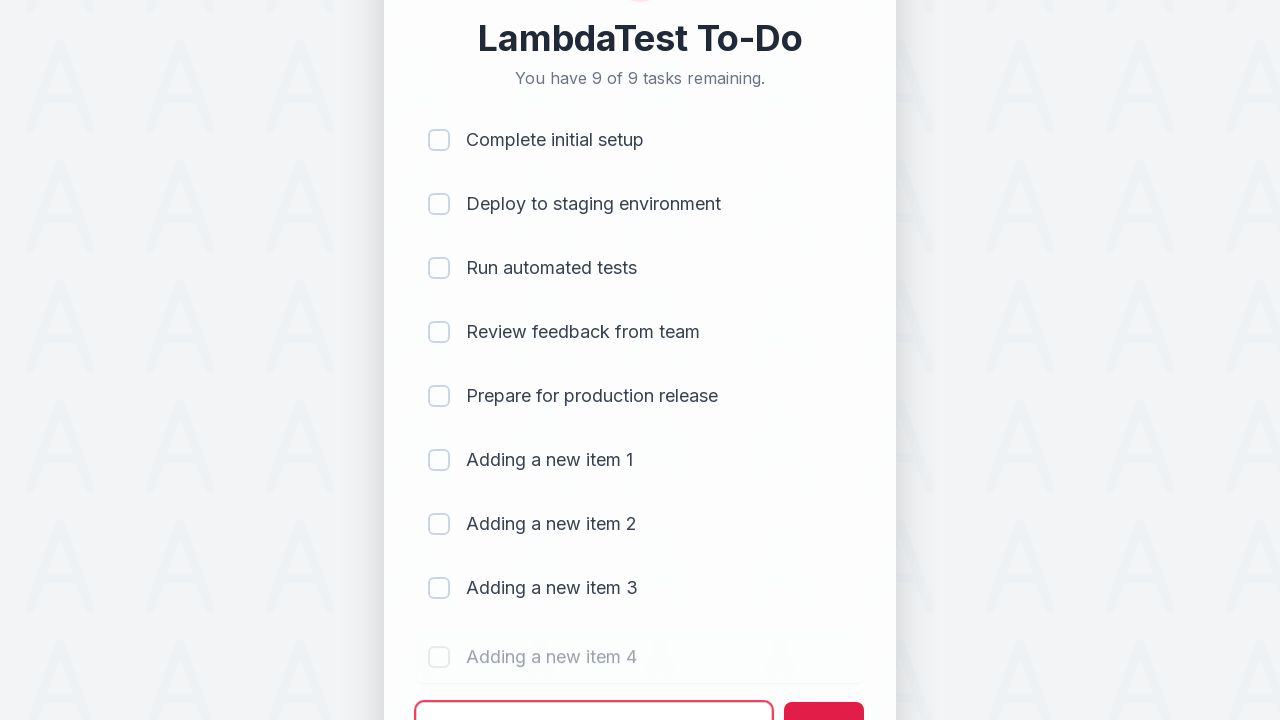

Waited 500ms for item 4 to be added to the list
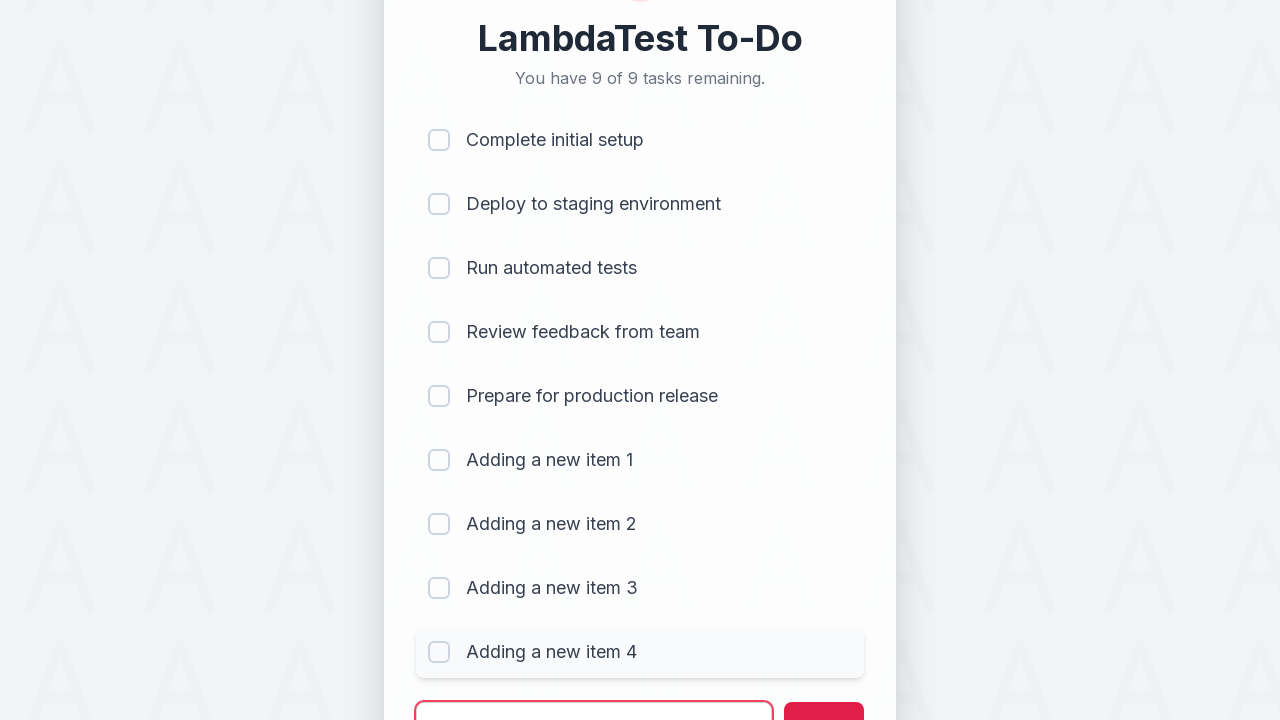

Clicked todo input field for item 5 at (594, 695) on #sampletodotext
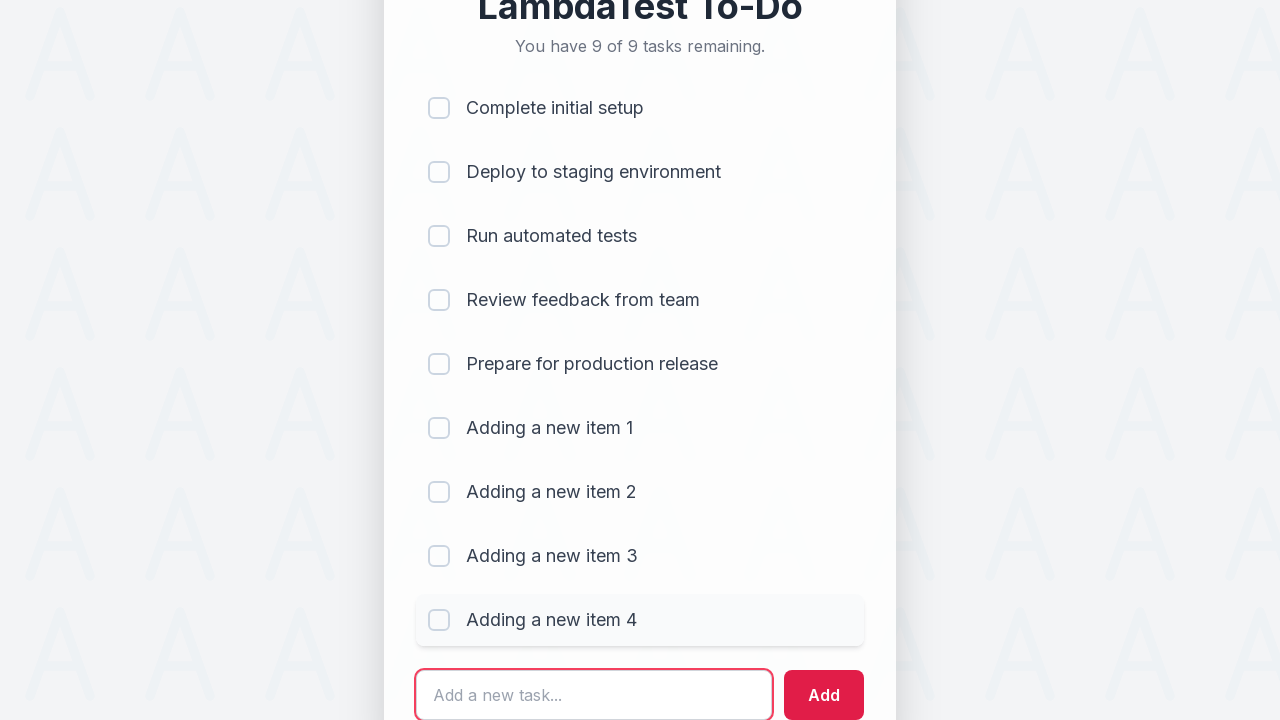

Filled input field with 'Adding a new item 5' on #sampletodotext
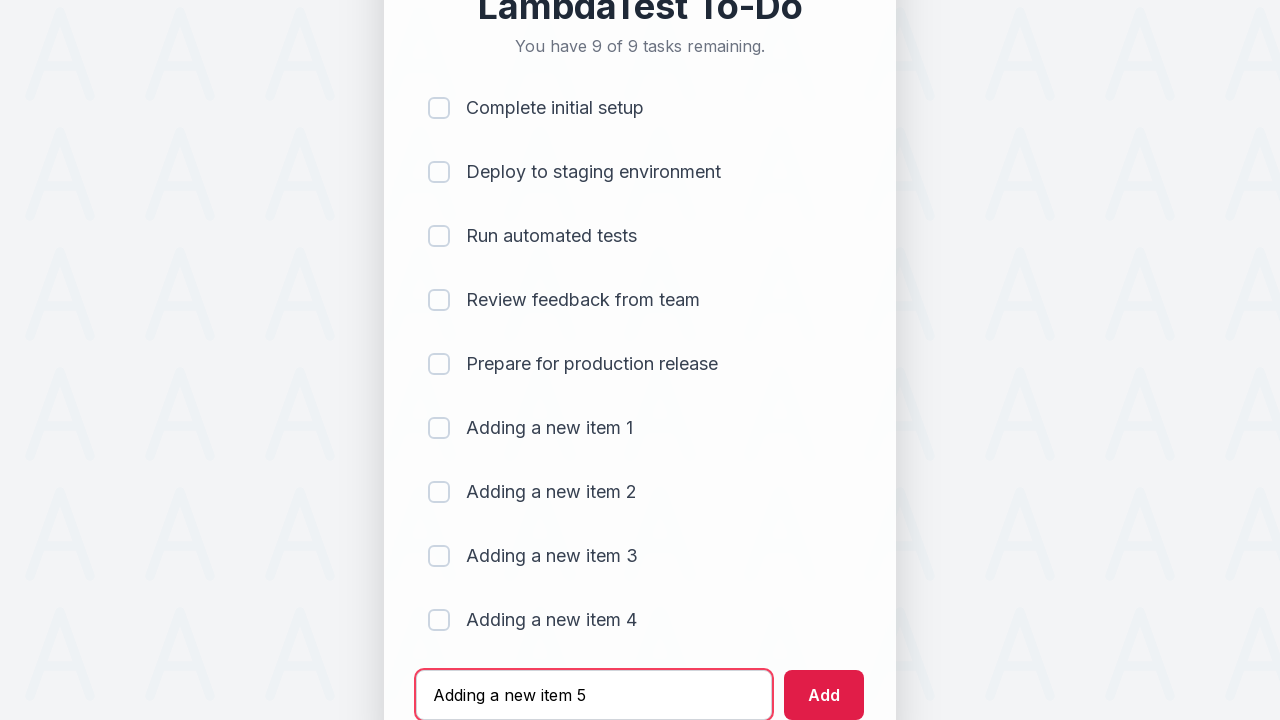

Pressed Enter to add new item 5 on #sampletodotext
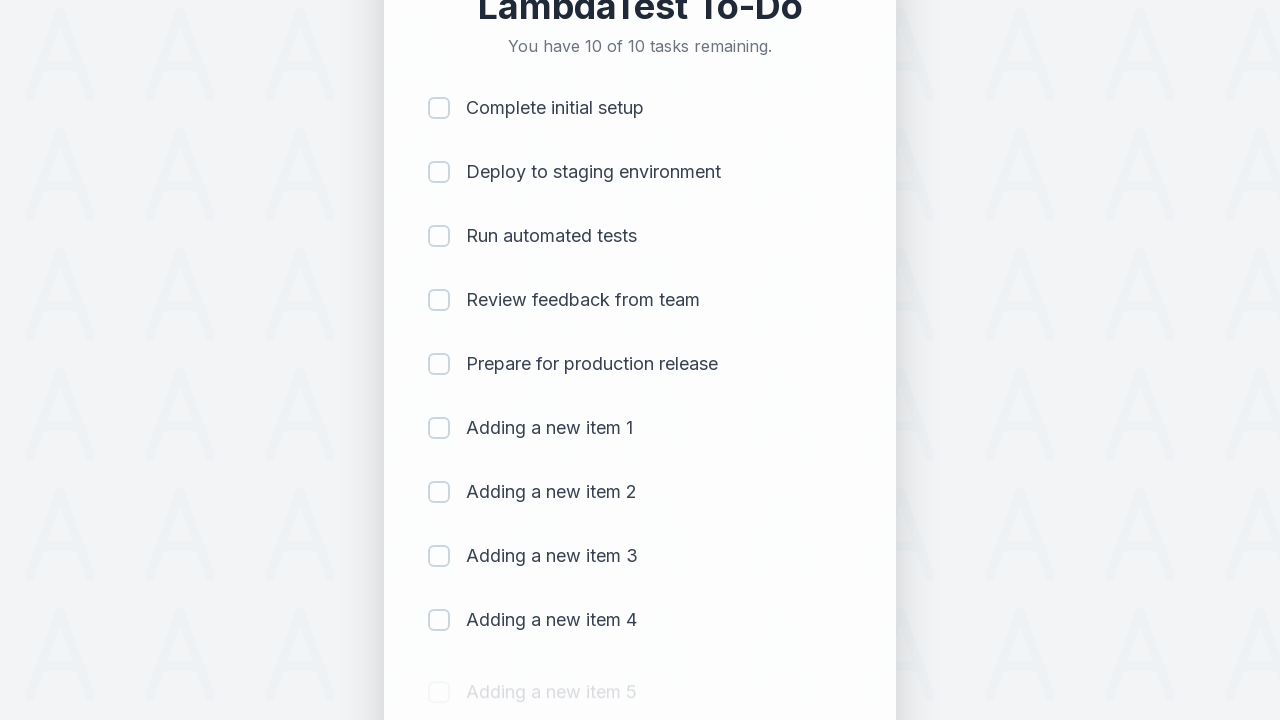

Waited 500ms for item 5 to be added to the list
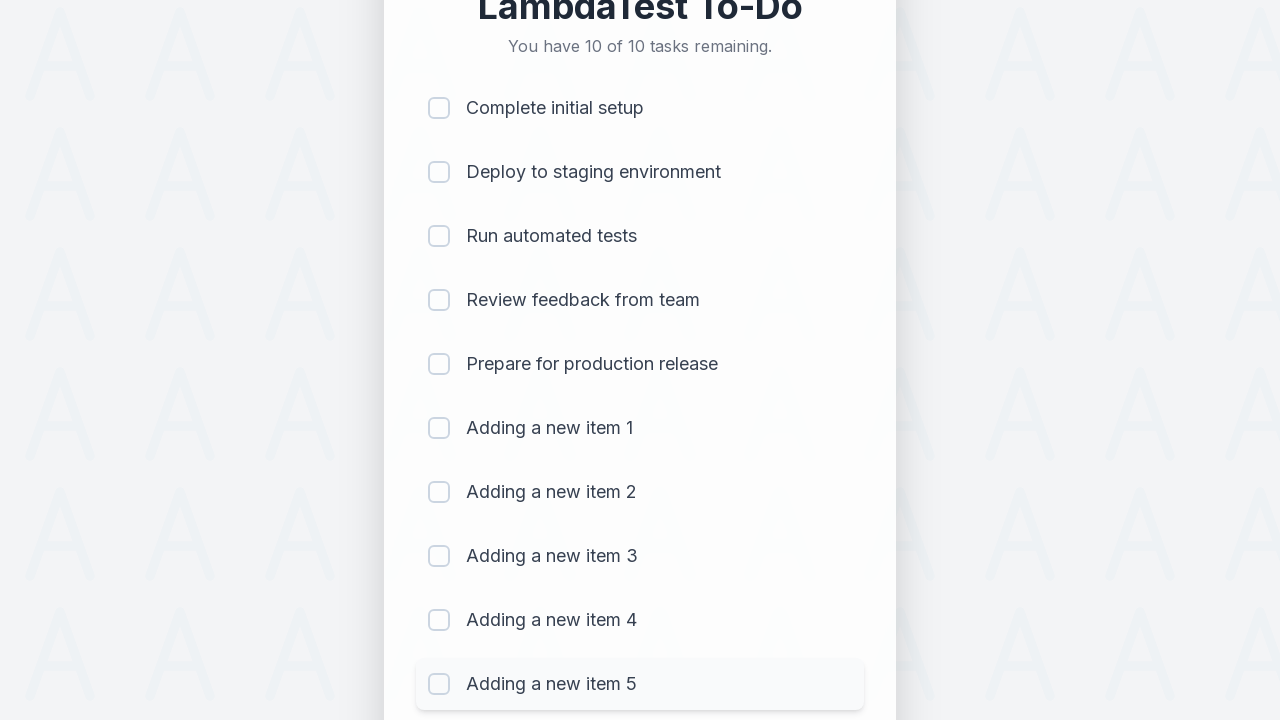

Clicked checkbox for item 1 to mark as completed at (439, 108) on xpath=(//input[@type='checkbox'])[1]
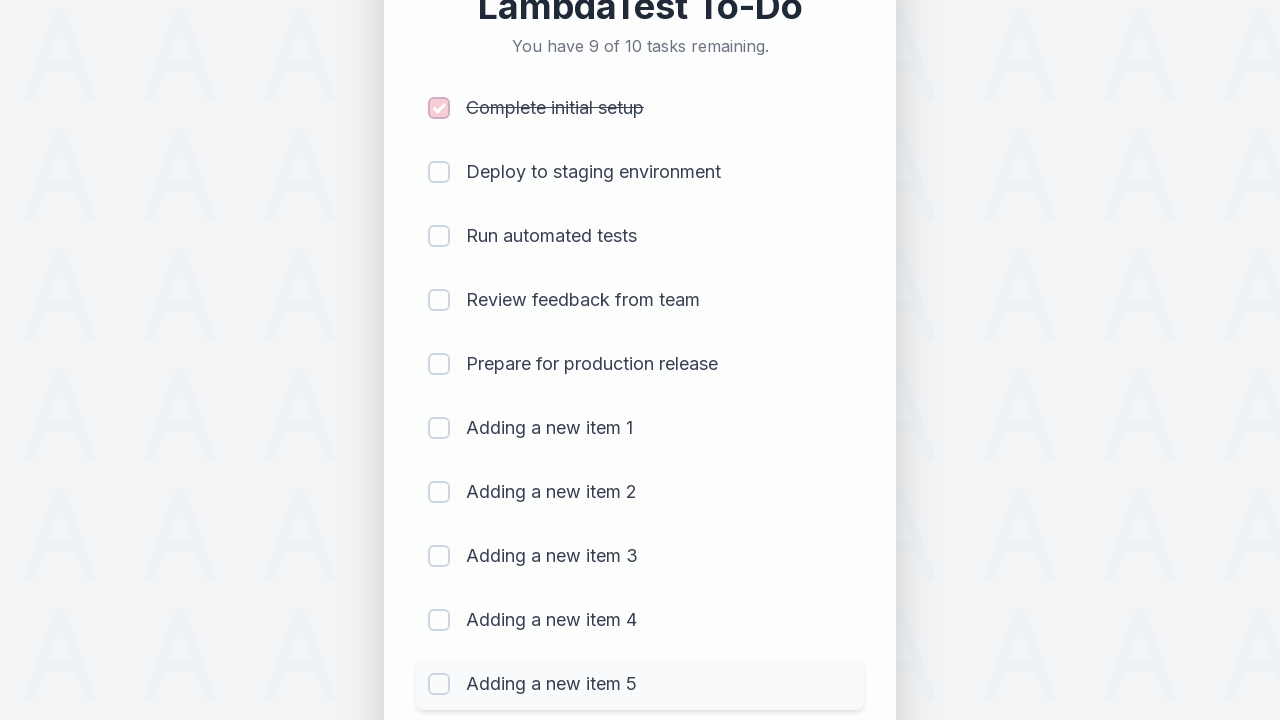

Waited 300ms for UI to update after marking item 1 as completed
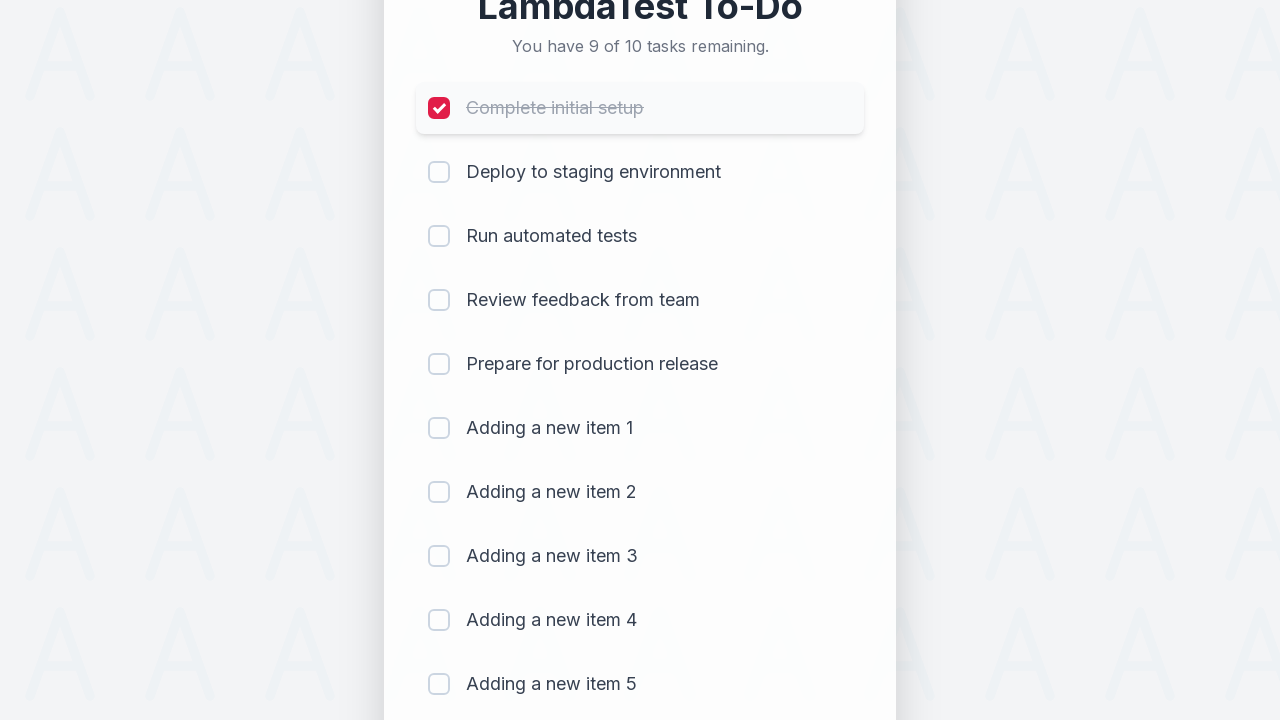

Clicked checkbox for item 2 to mark as completed at (439, 172) on xpath=(//input[@type='checkbox'])[2]
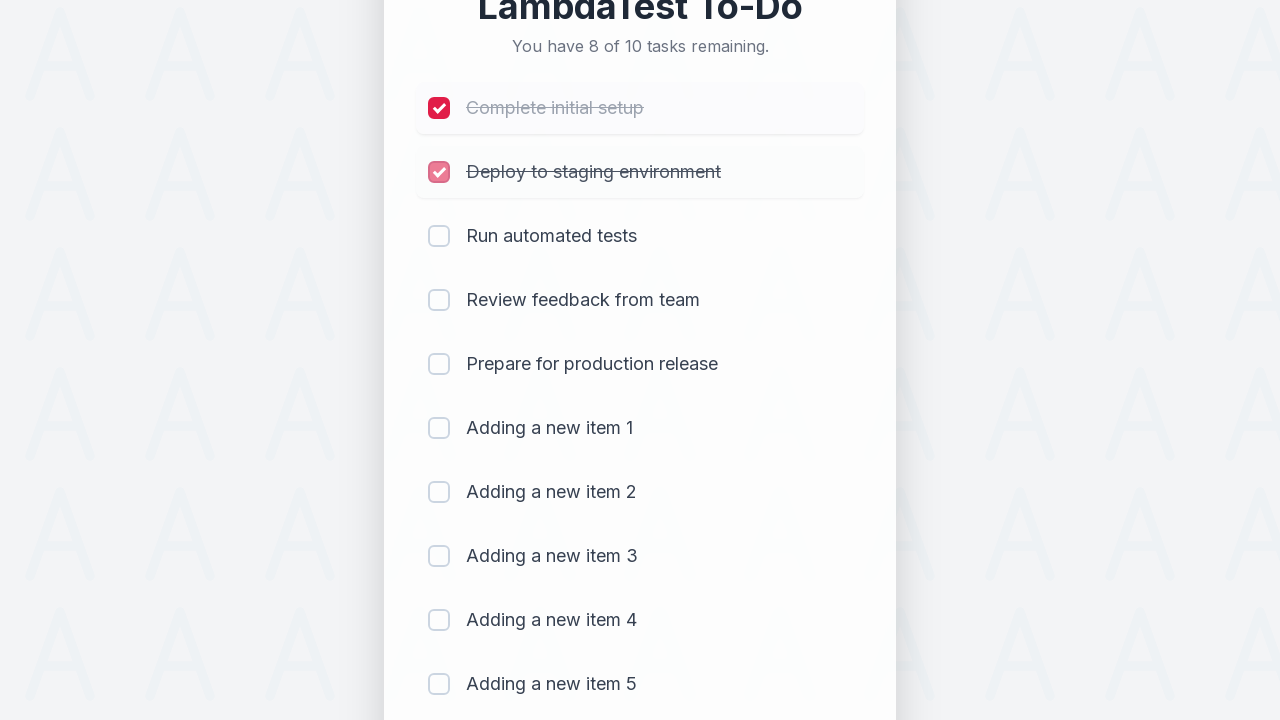

Waited 300ms for UI to update after marking item 2 as completed
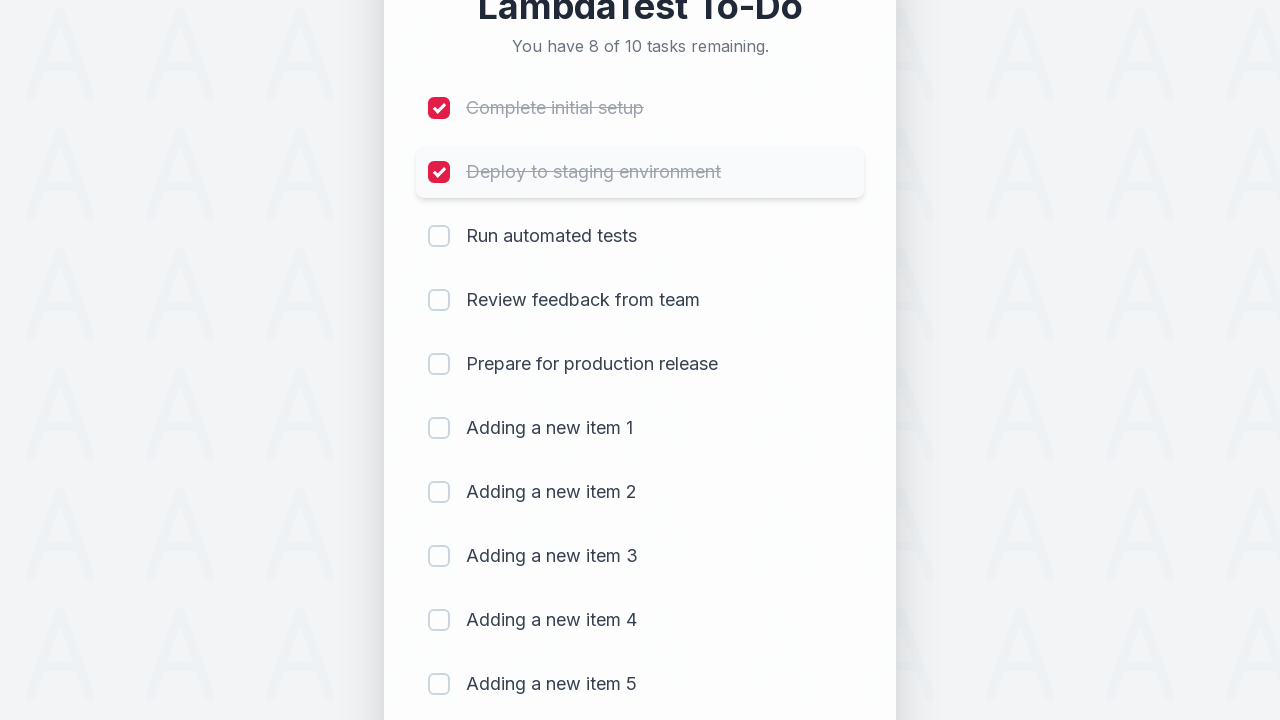

Clicked checkbox for item 3 to mark as completed at (439, 236) on xpath=(//input[@type='checkbox'])[3]
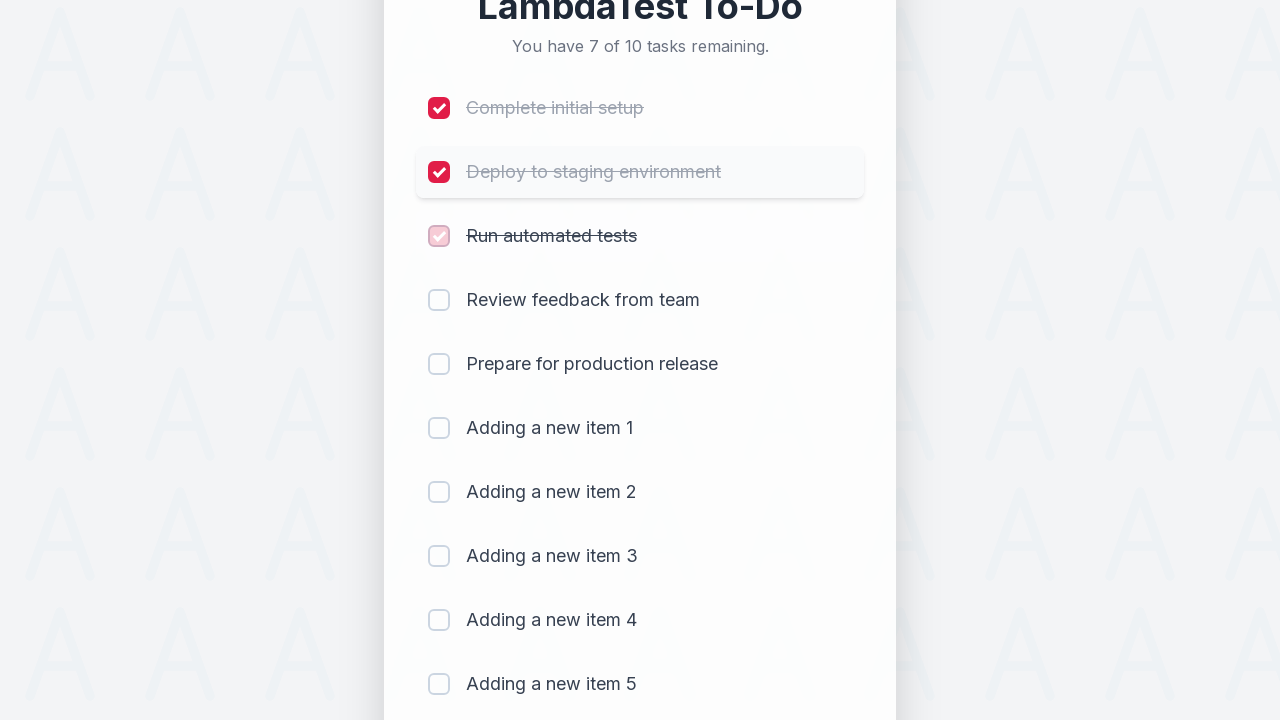

Waited 300ms for UI to update after marking item 3 as completed
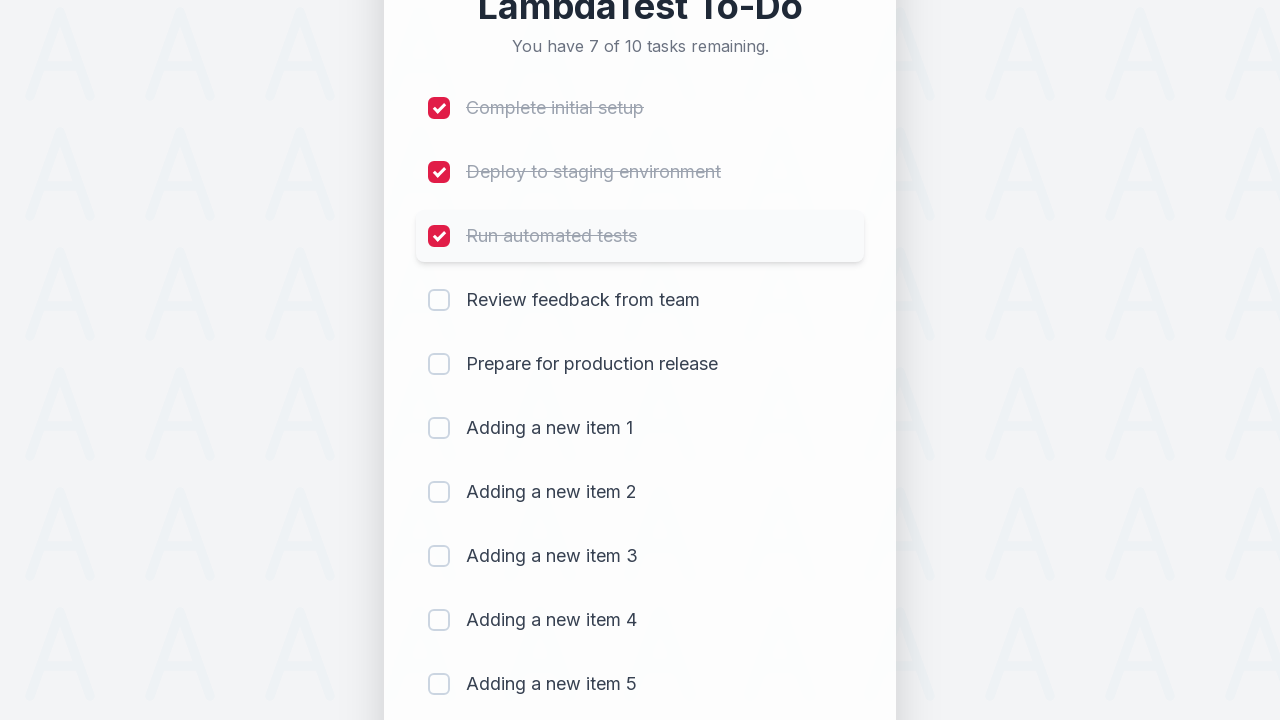

Clicked checkbox for item 4 to mark as completed at (439, 300) on xpath=(//input[@type='checkbox'])[4]
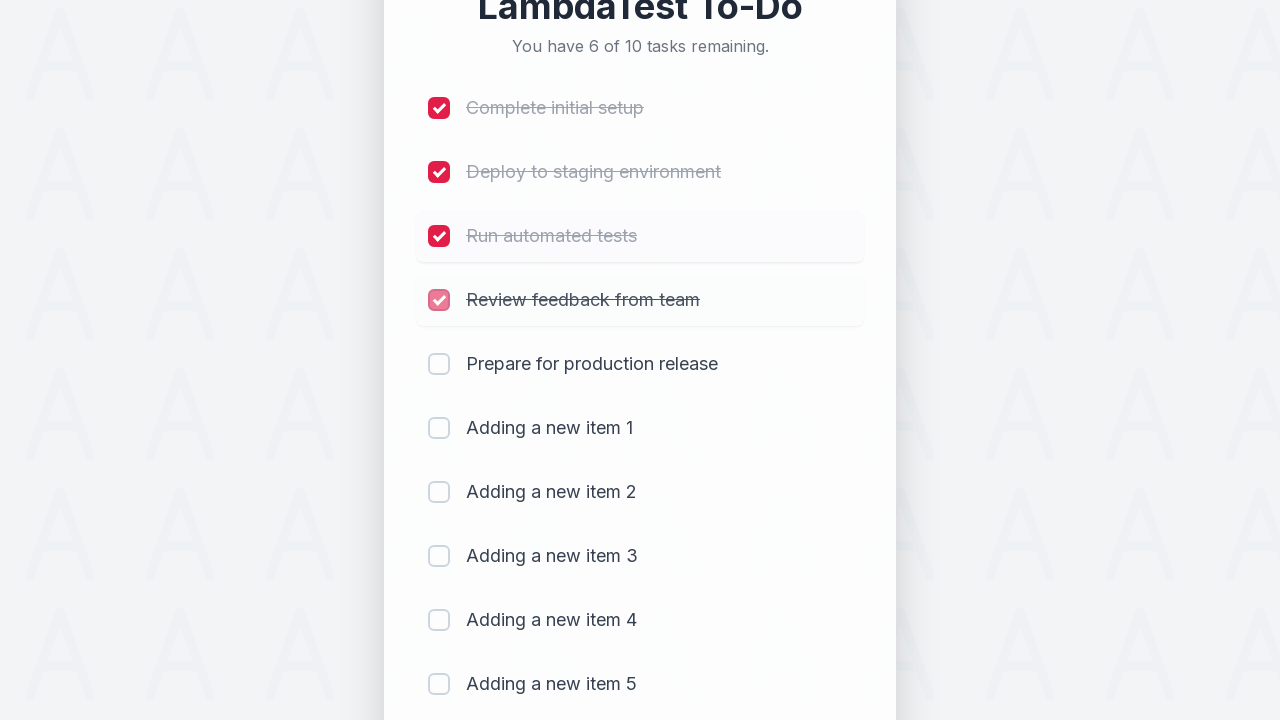

Waited 300ms for UI to update after marking item 4 as completed
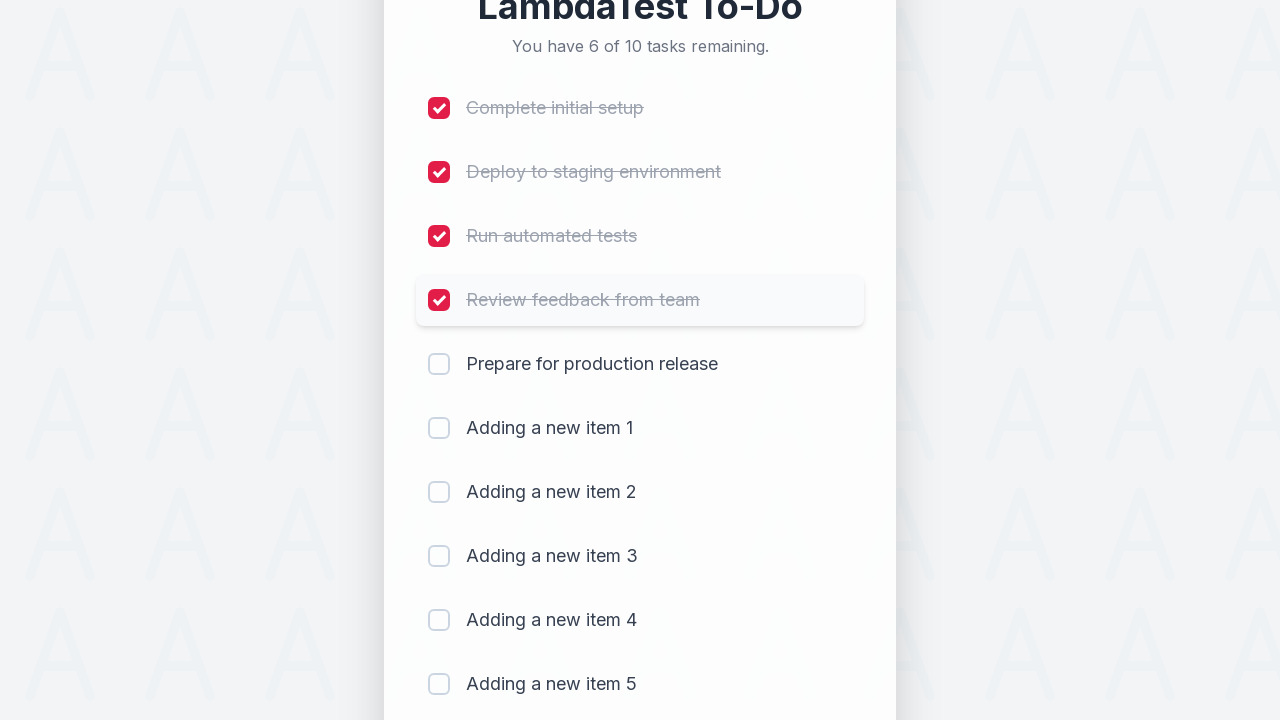

Clicked checkbox for item 5 to mark as completed at (439, 364) on xpath=(//input[@type='checkbox'])[5]
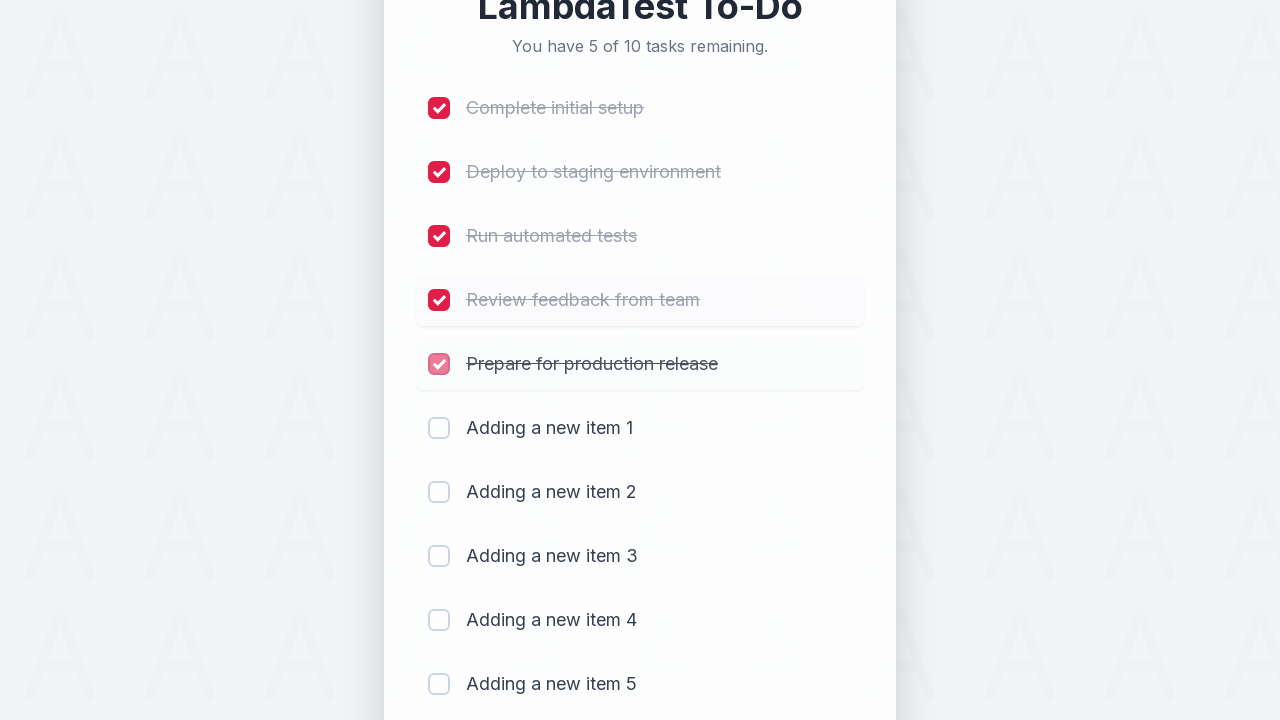

Waited 300ms for UI to update after marking item 5 as completed
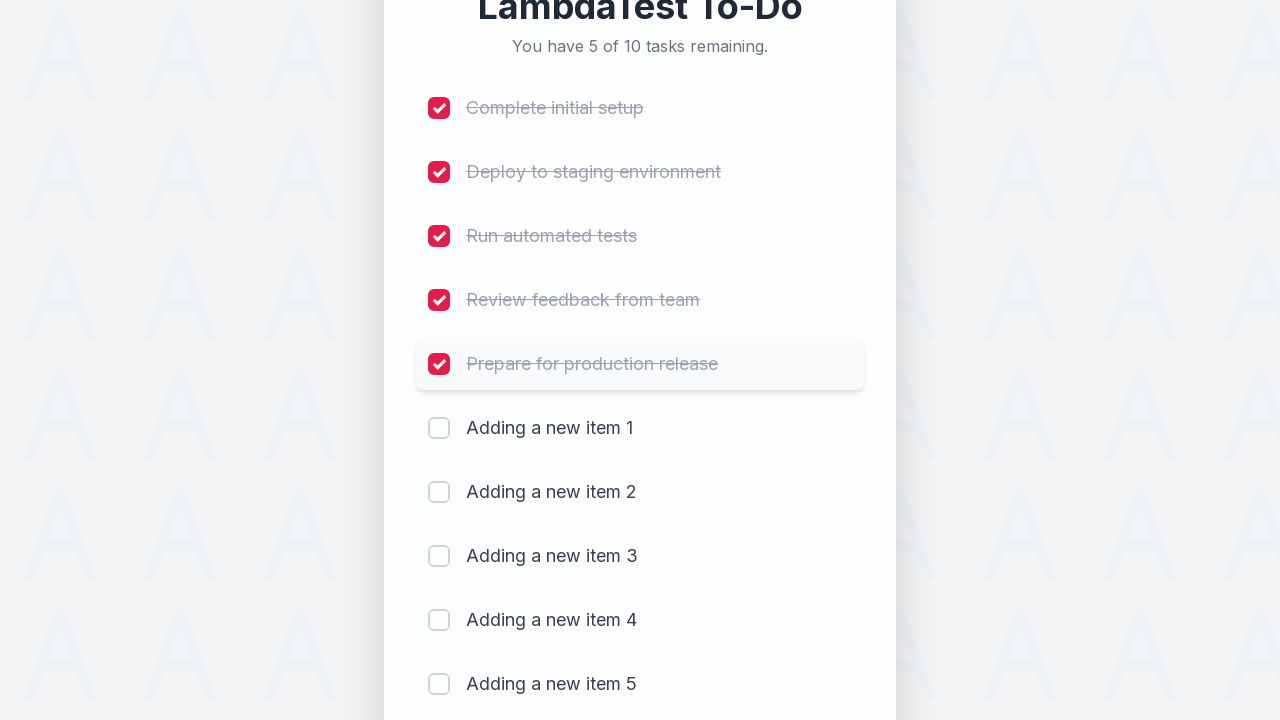

Clicked checkbox for item 6 to mark as completed at (439, 428) on xpath=(//input[@type='checkbox'])[6]
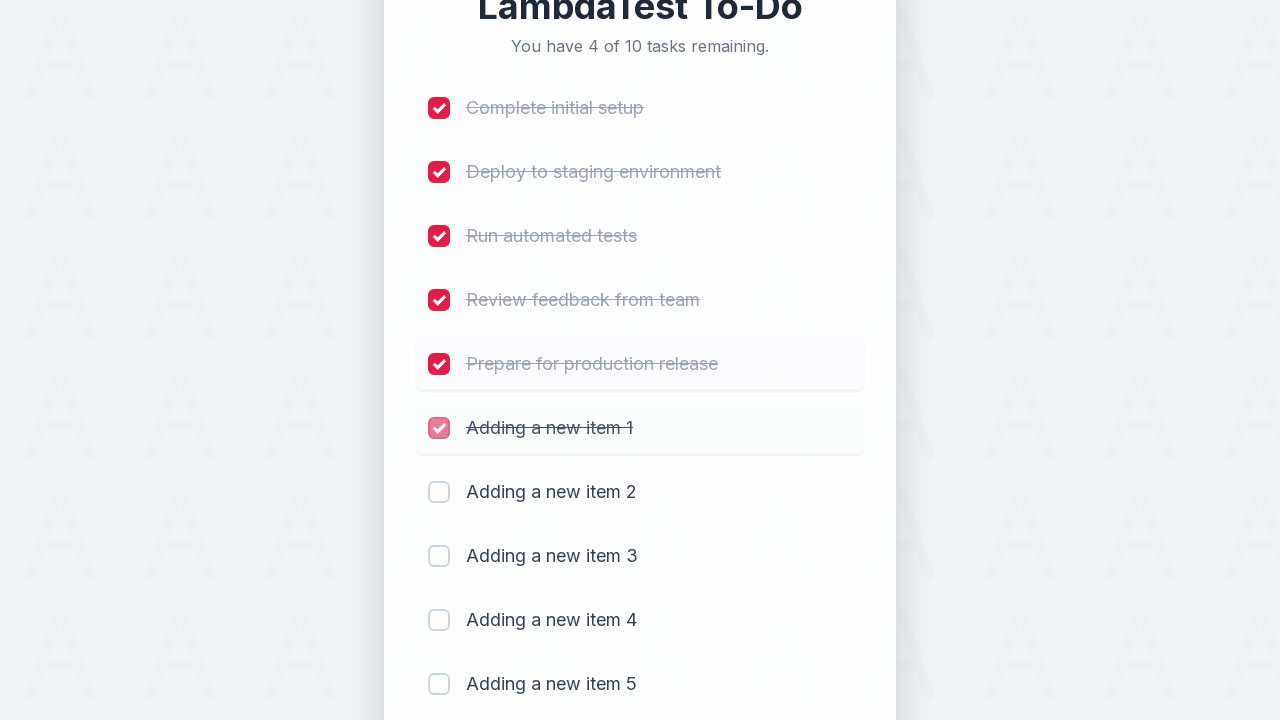

Waited 300ms for UI to update after marking item 6 as completed
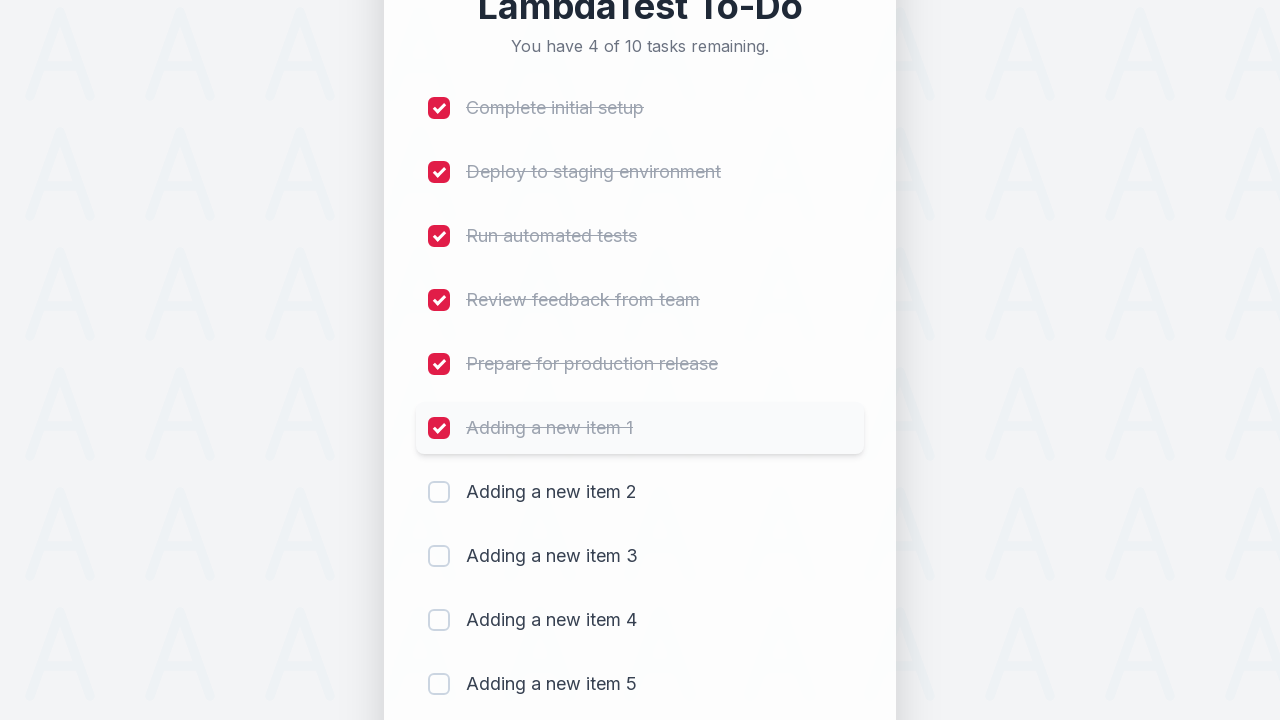

Clicked checkbox for item 7 to mark as completed at (439, 492) on xpath=(//input[@type='checkbox'])[7]
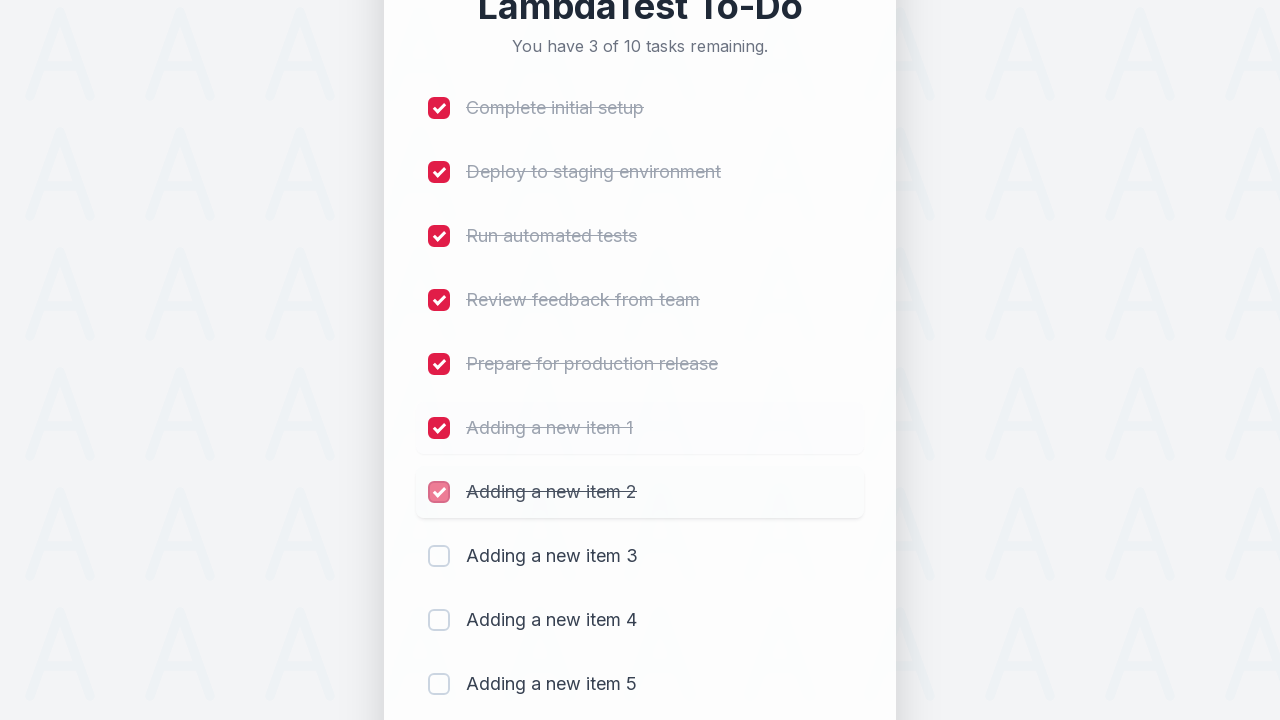

Waited 300ms for UI to update after marking item 7 as completed
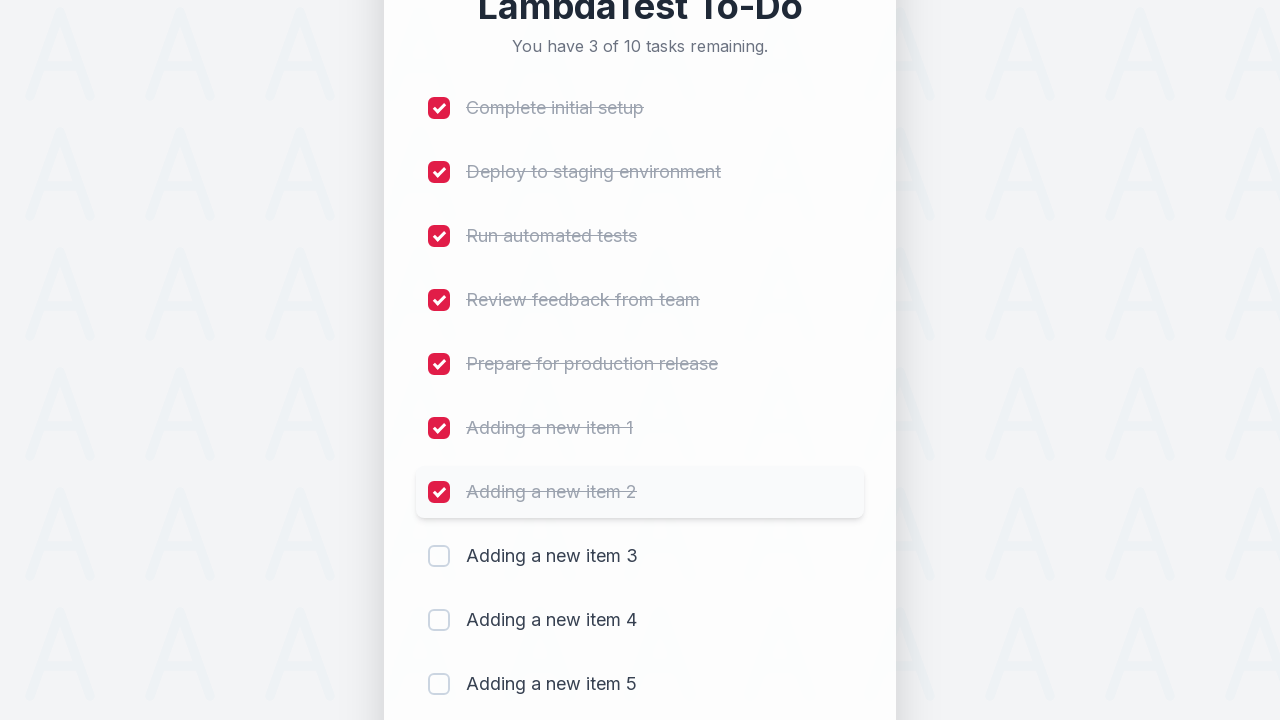

Clicked checkbox for item 8 to mark as completed at (439, 556) on xpath=(//input[@type='checkbox'])[8]
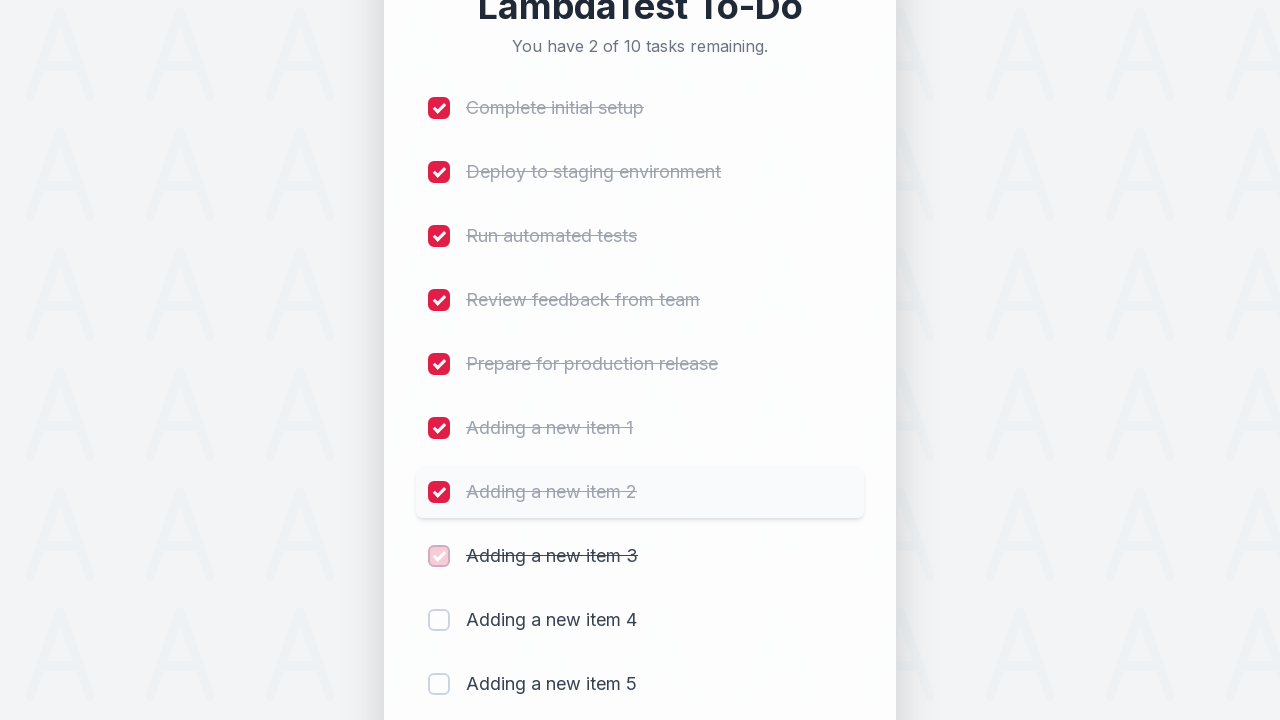

Waited 300ms for UI to update after marking item 8 as completed
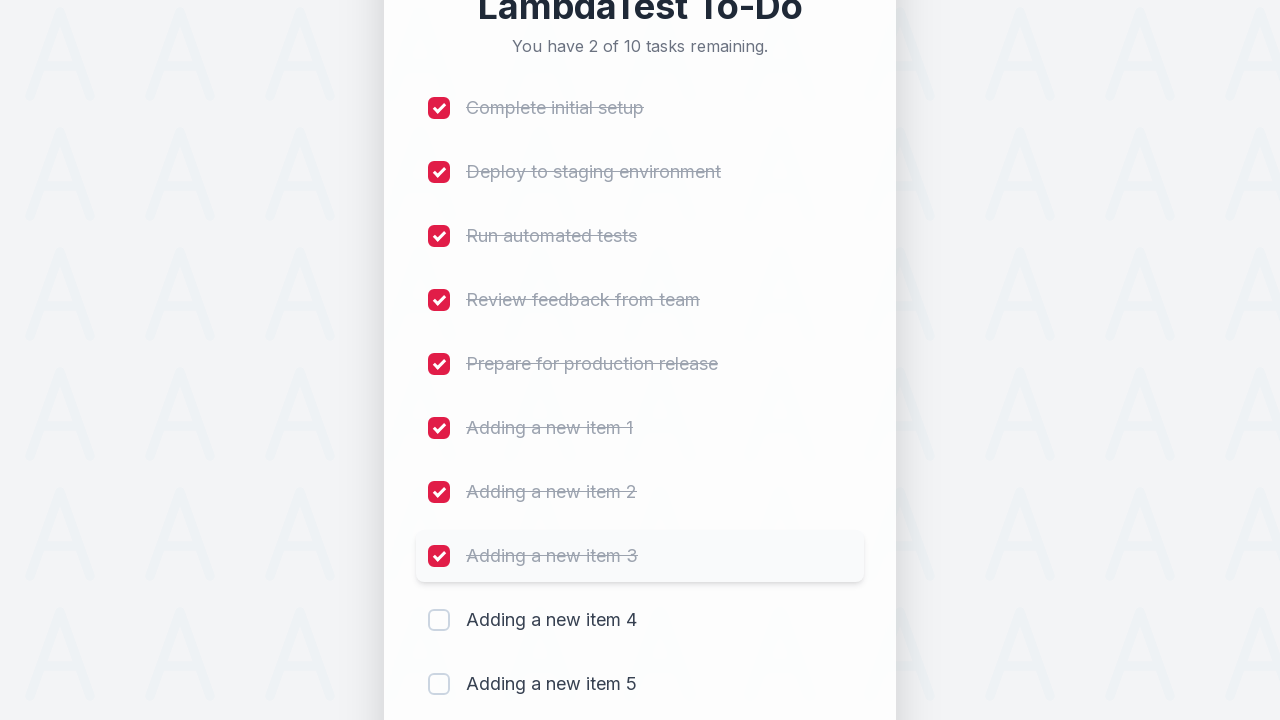

Clicked checkbox for item 9 to mark as completed at (439, 620) on xpath=(//input[@type='checkbox'])[9]
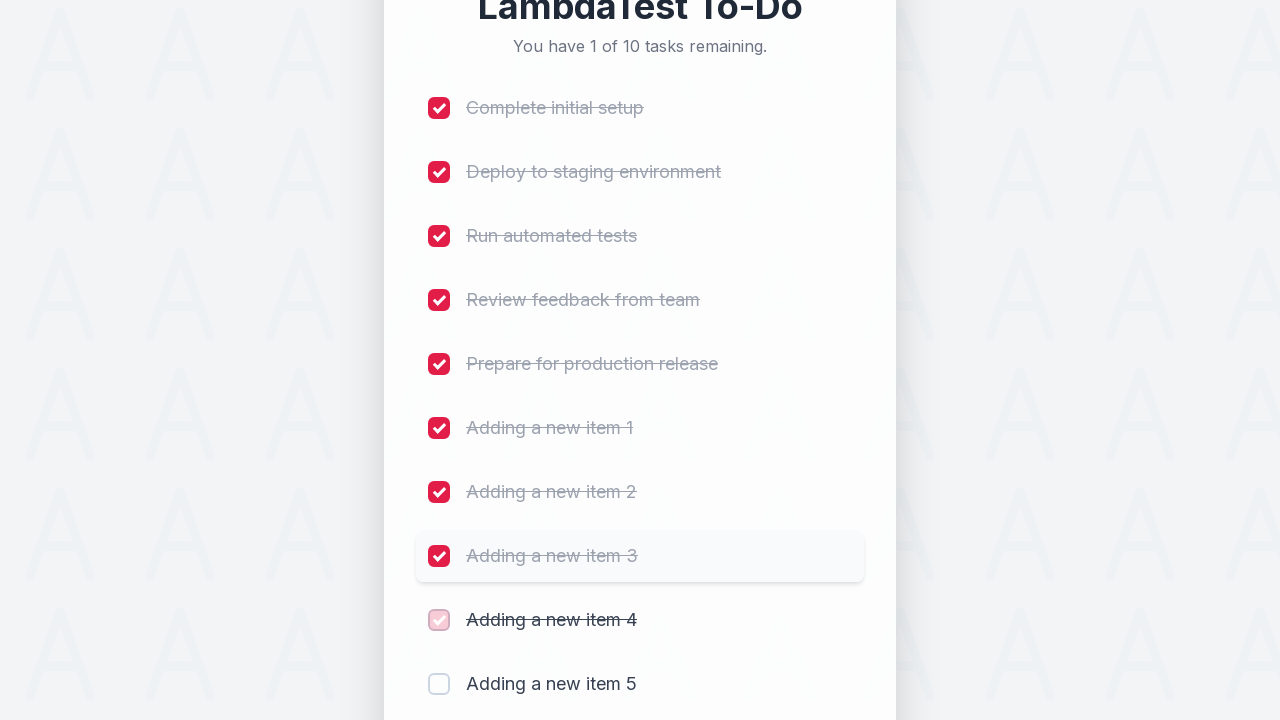

Waited 300ms for UI to update after marking item 9 as completed
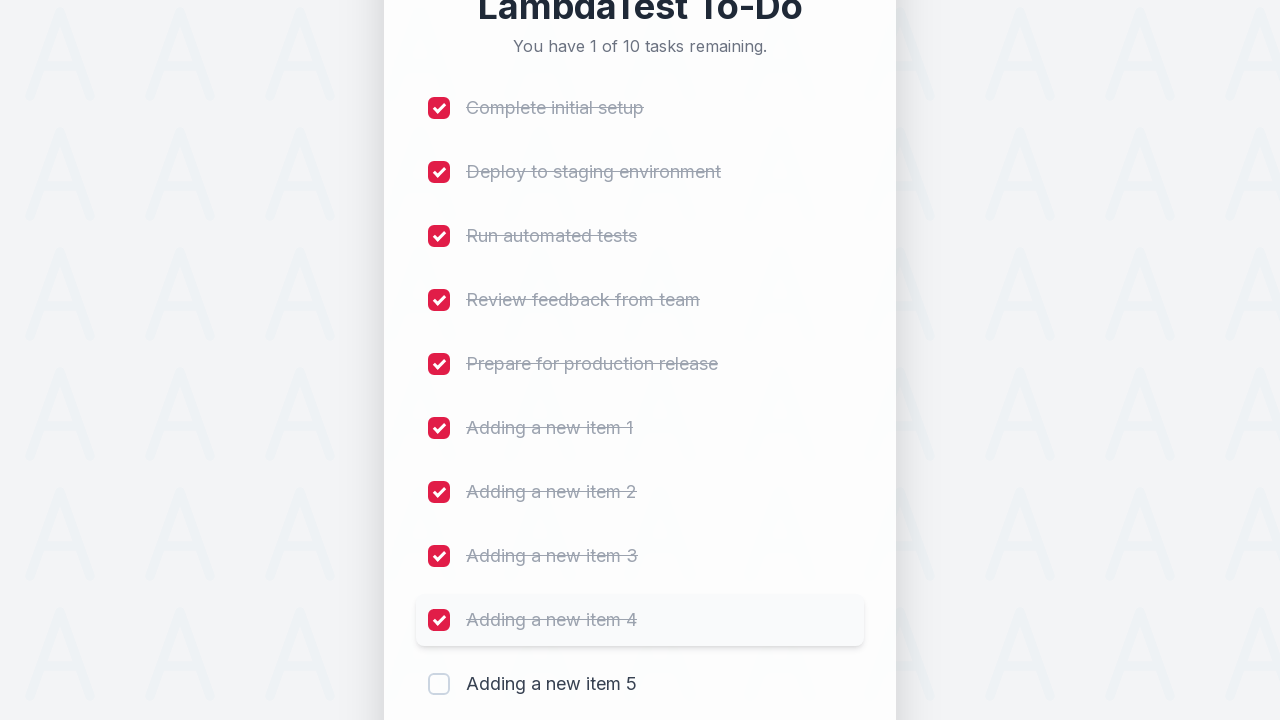

Clicked checkbox for item 10 to mark as completed at (439, 684) on xpath=(//input[@type='checkbox'])[10]
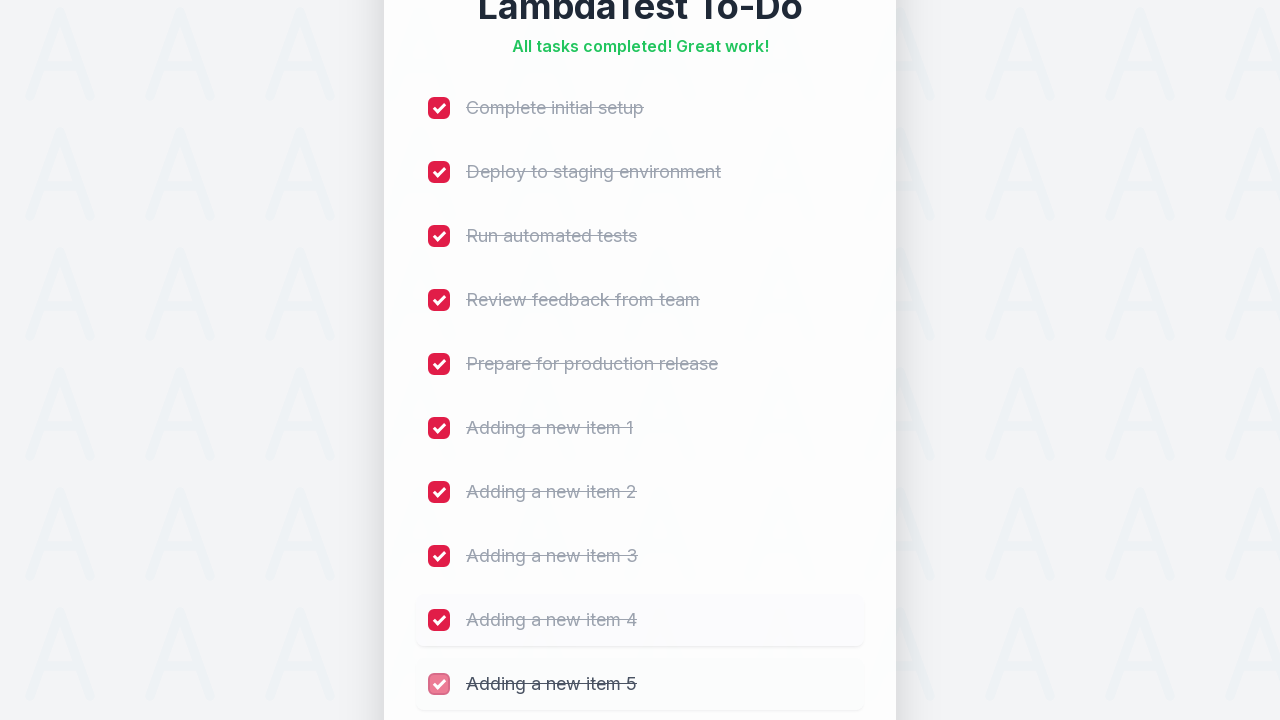

Waited 300ms for UI to update after marking item 10 as completed
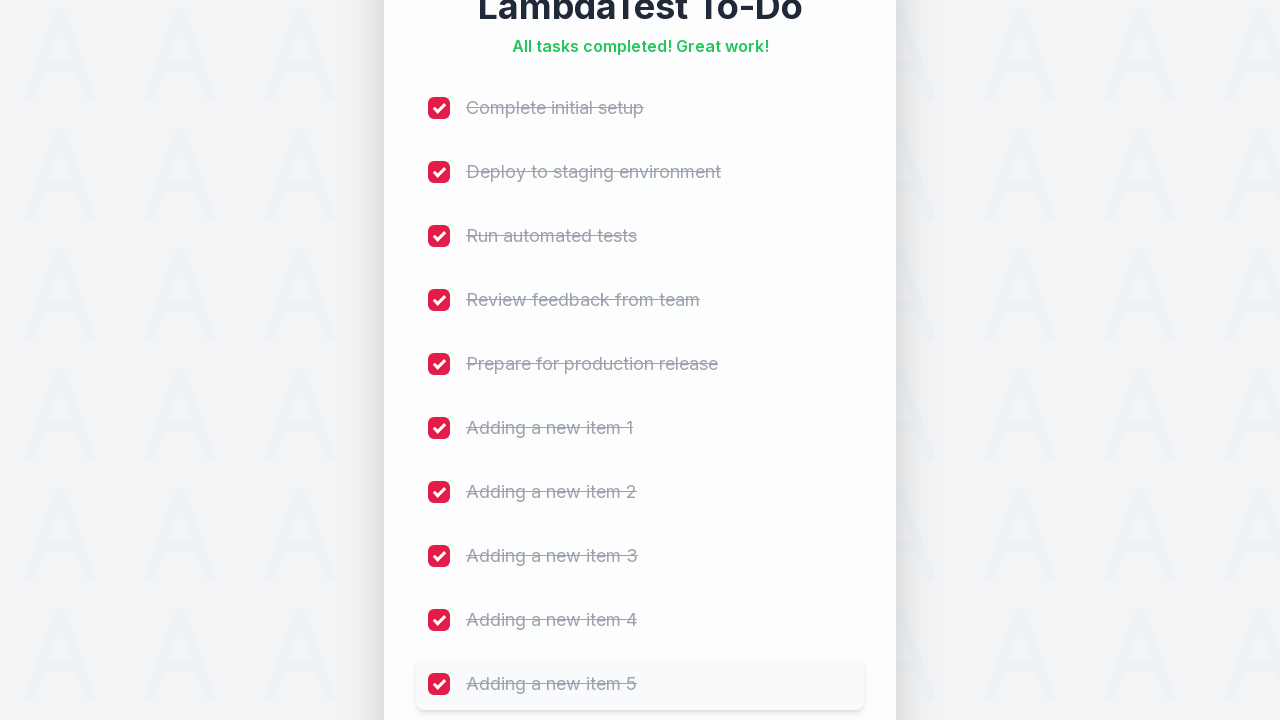

Waited for completion status elements to load
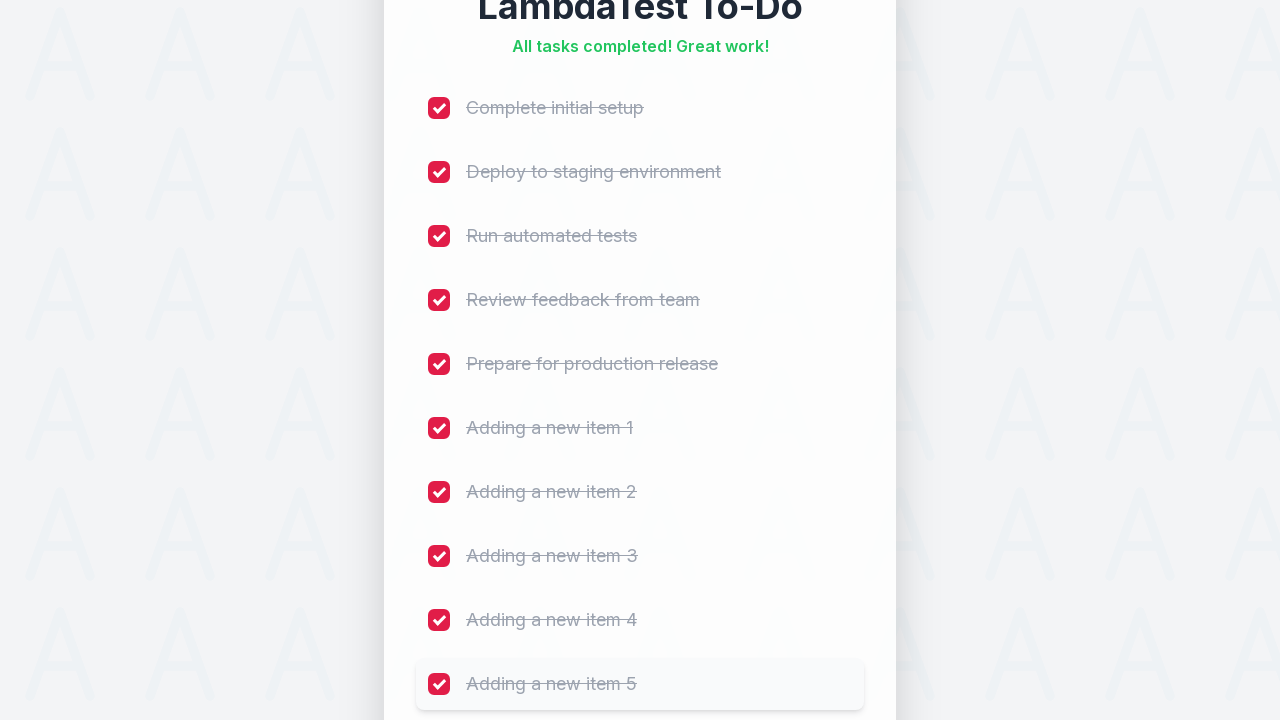

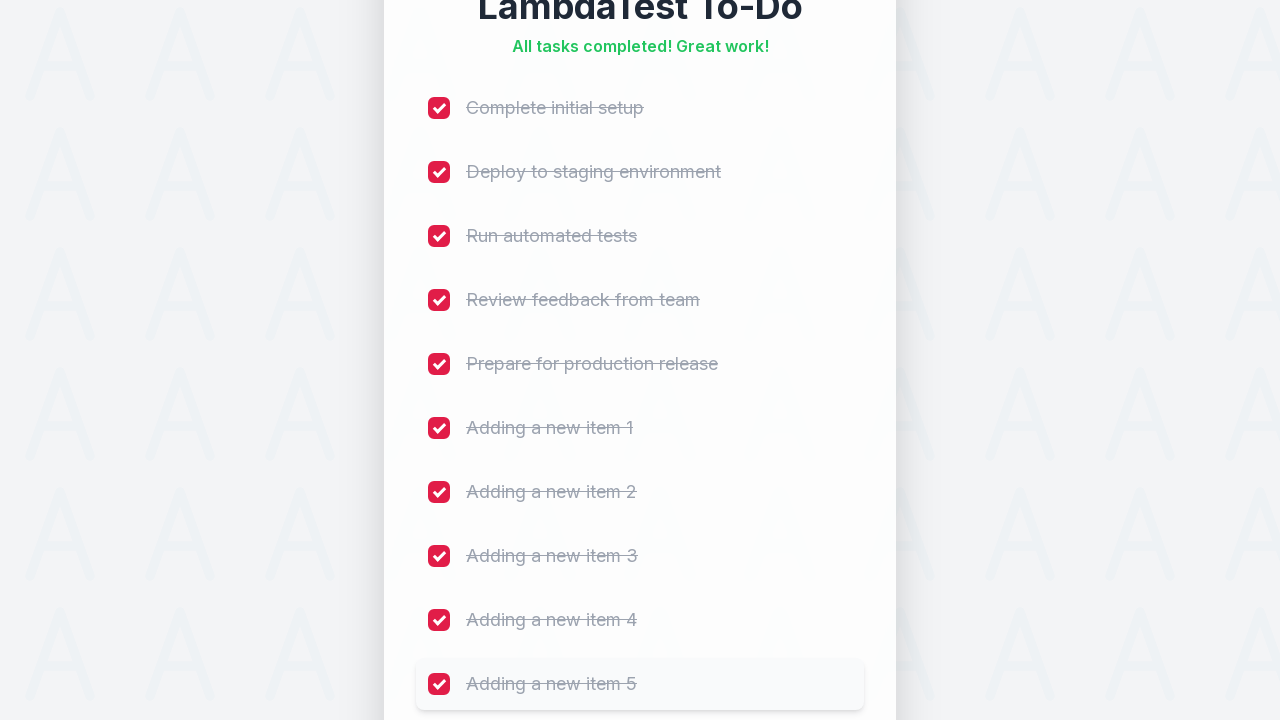